Automatically fills out a Google Form by detecting field types (checkboxes, radio buttons, dropdowns, text fields) and selecting random values, then navigating through pages until reaching the submit button.

Starting URL: https://forms.gle/3r2Lxe6vTqKLdQfJ6

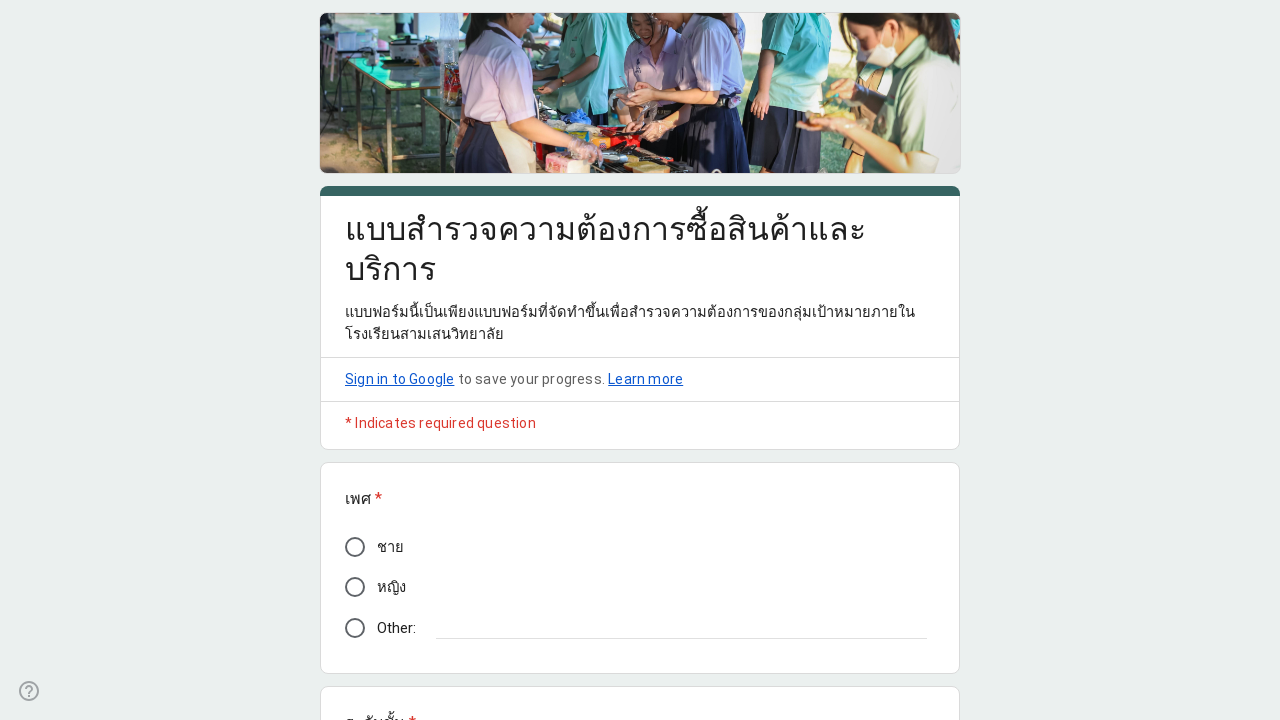

Form questions loaded on current page
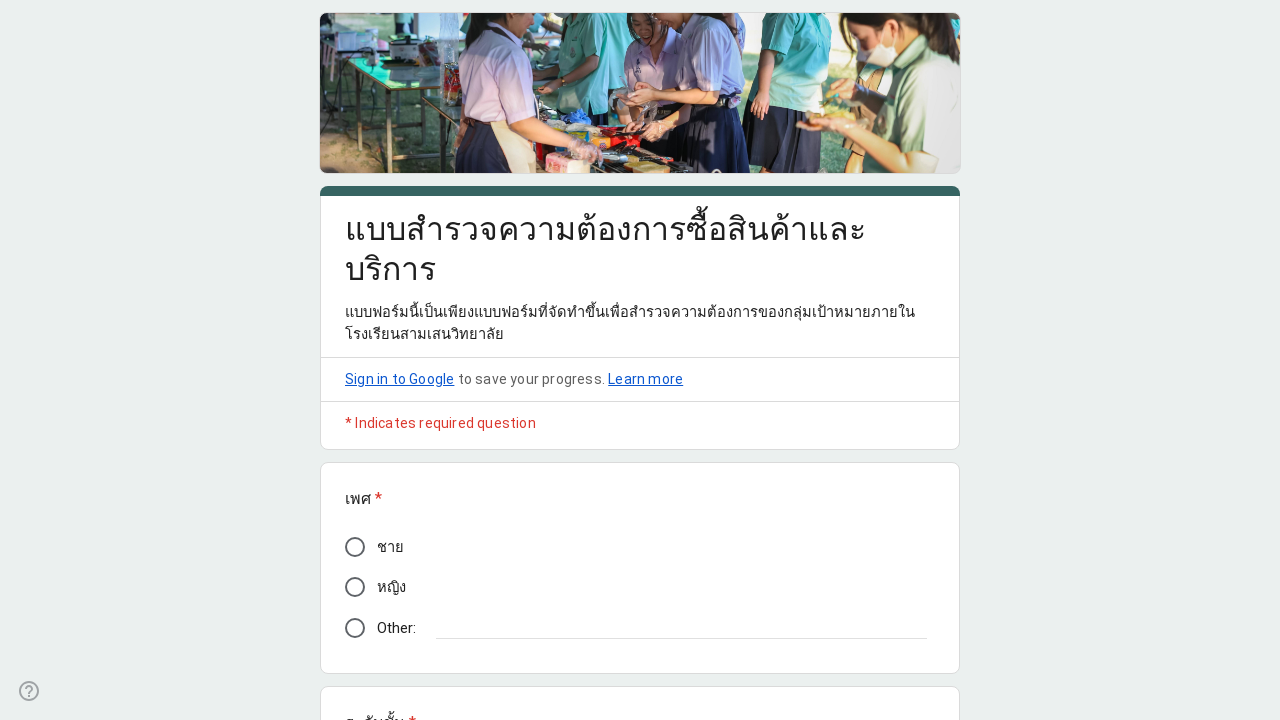

Found 3 questions on current page
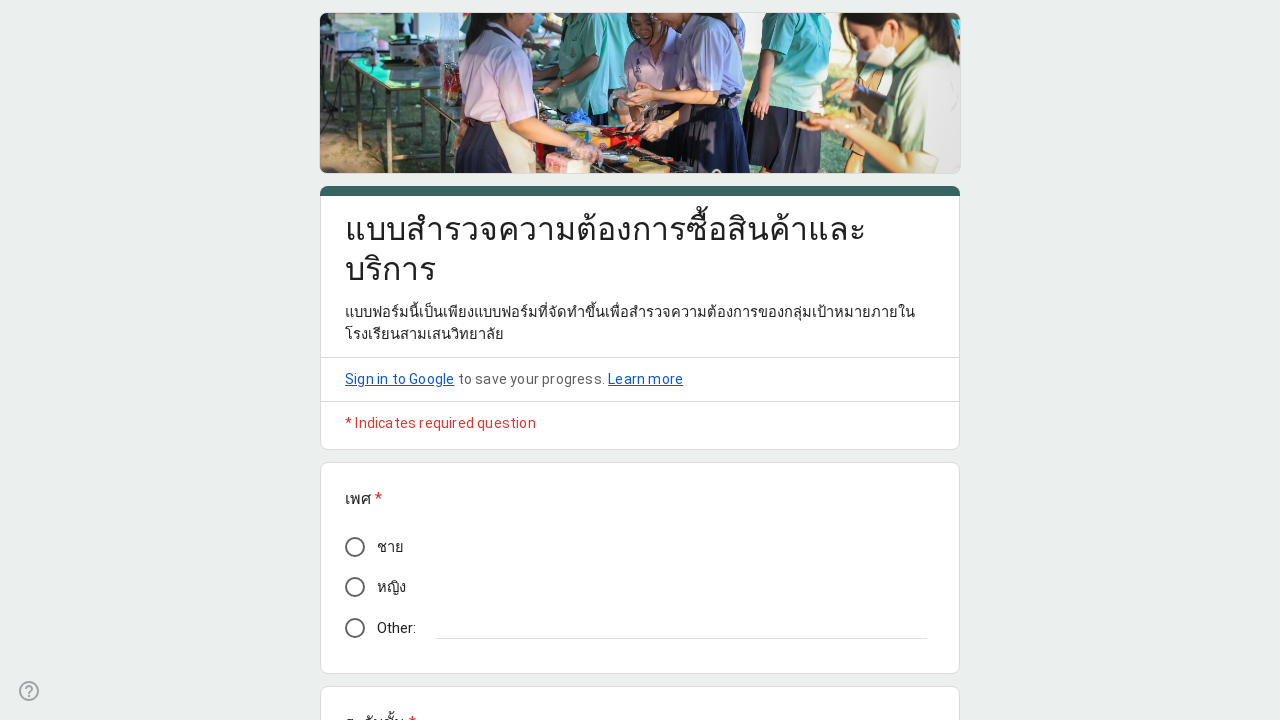

Selected a radio button option at (355, 587) on [role="listitem"] >> nth=0 >> [role="radio"] >> nth=1
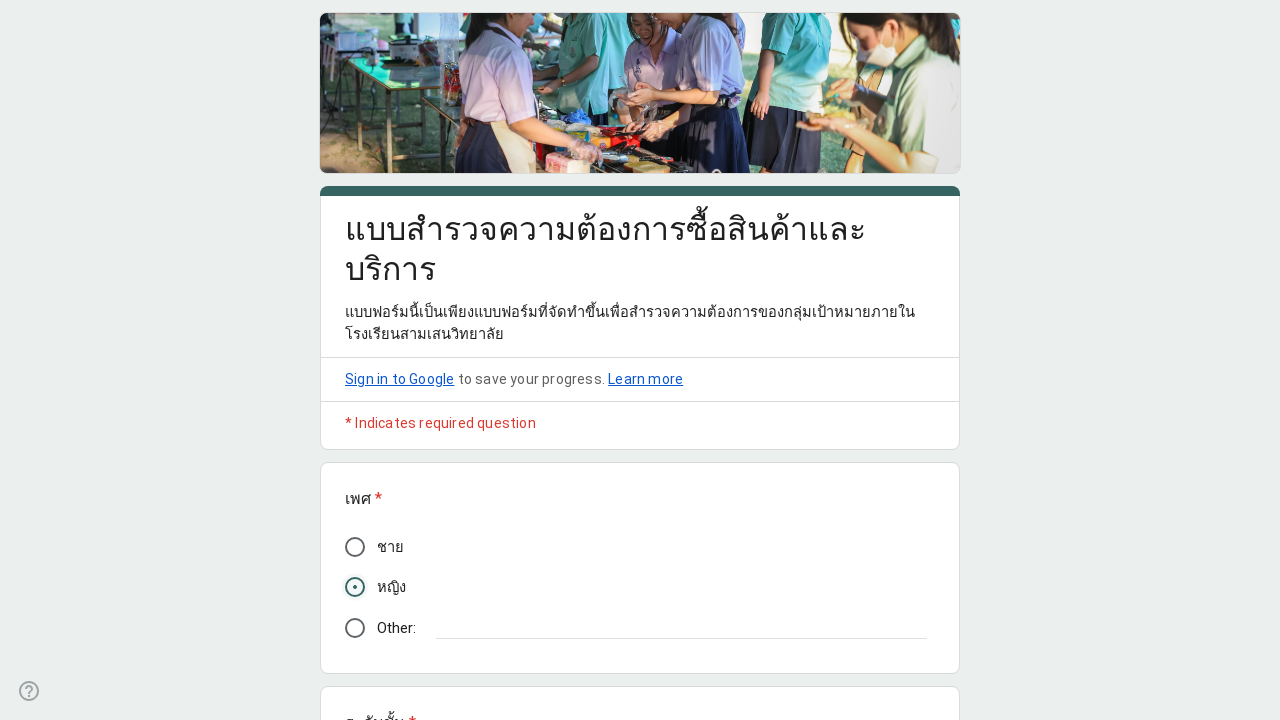

Clicked dropdown to open options at (434, 360) on [role="listitem"] >> nth=1 >> [role="listbox"]
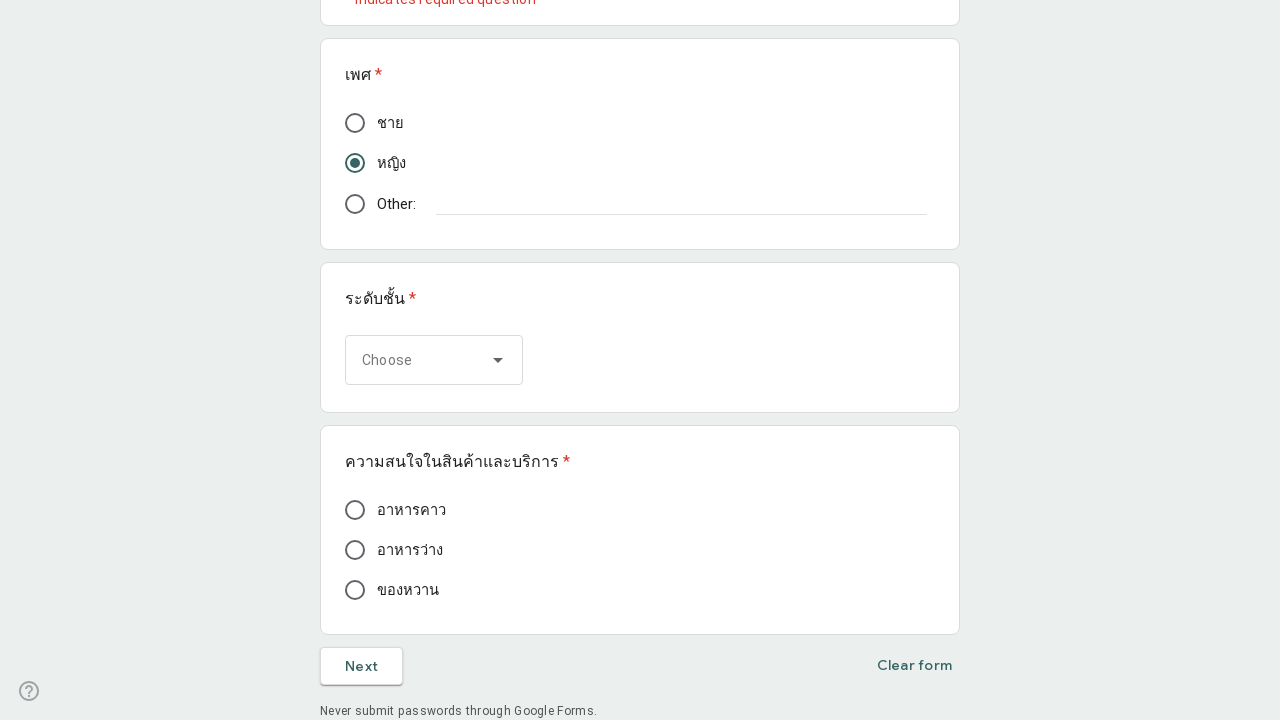

Dropdown options loaded
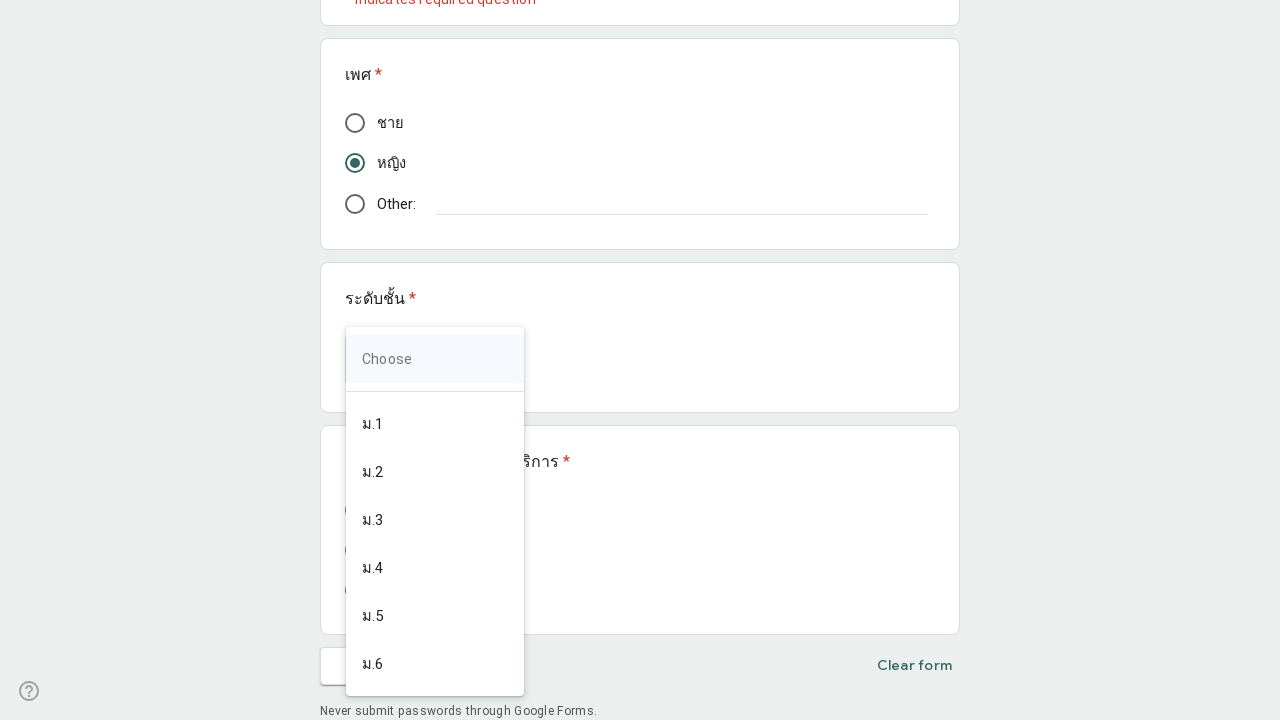

Selected random dropdown option at (435, 664) on [role="listitem"] >> nth=1 >> [role="option"] >> nth=6
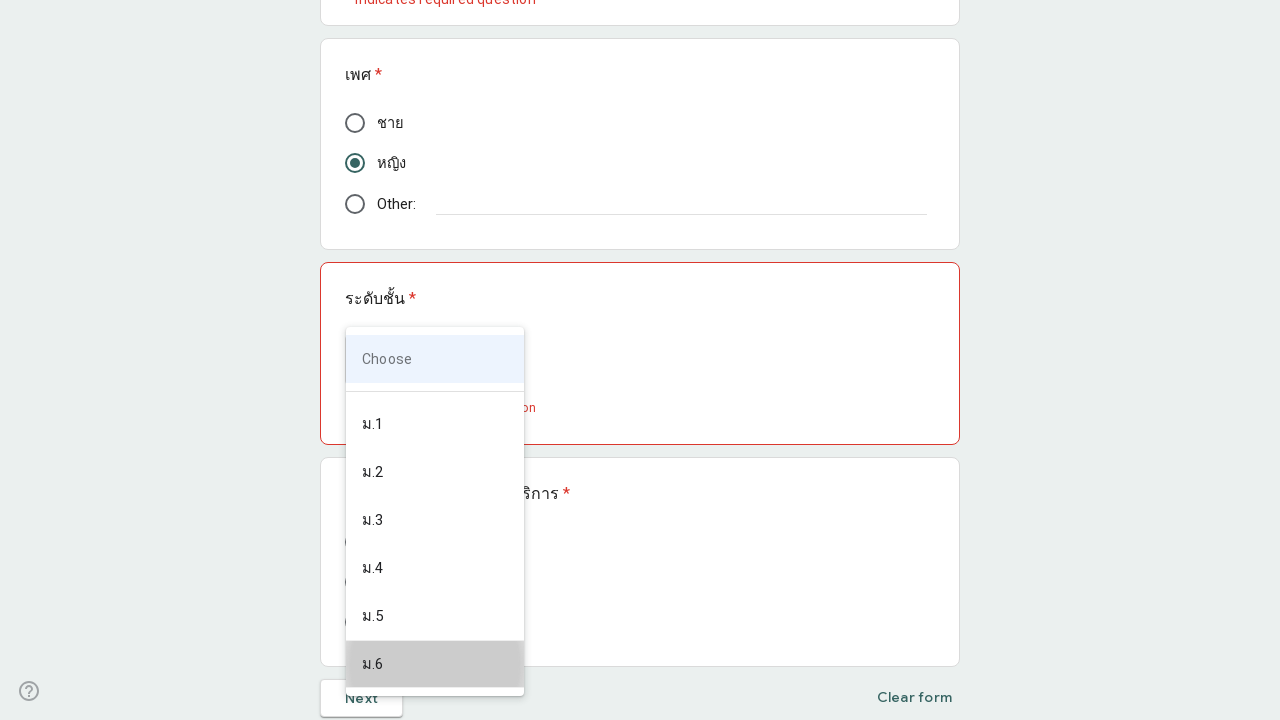

Waited 100ms for dropdown selection to register
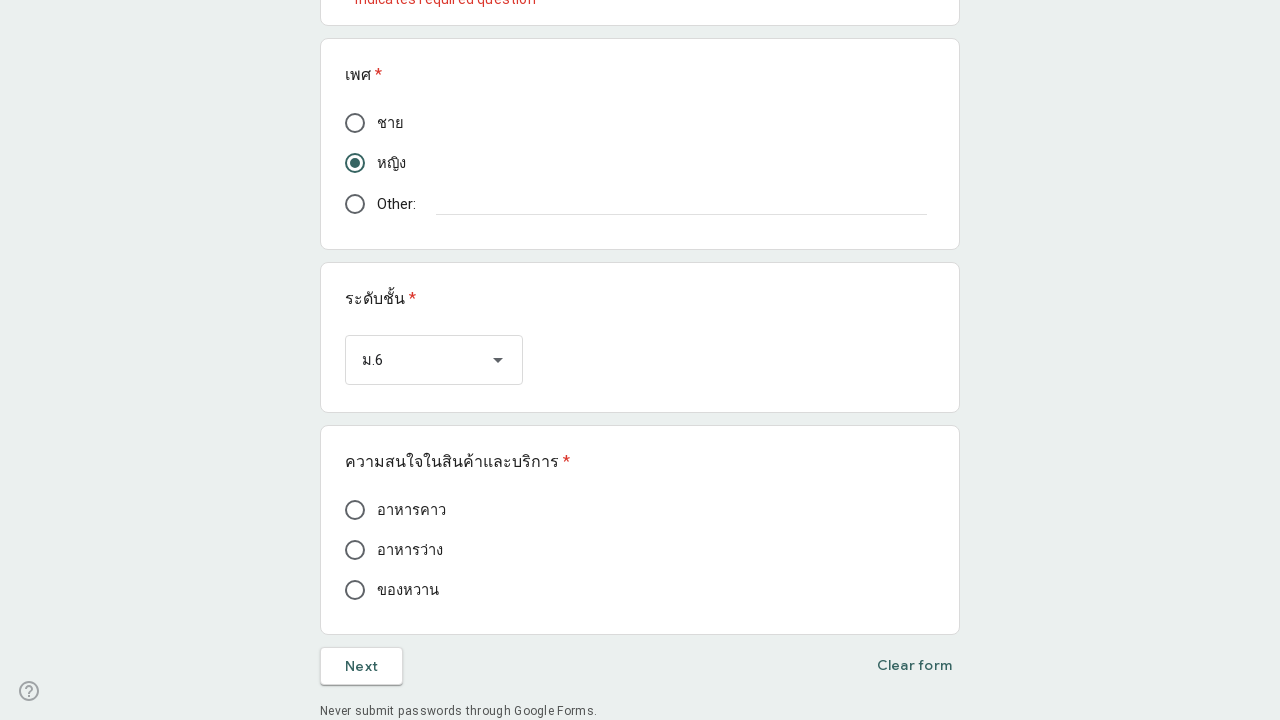

Selected a radio button option at (355, 590) on [role="listitem"] >> nth=2 >> [role="radio"] >> nth=2
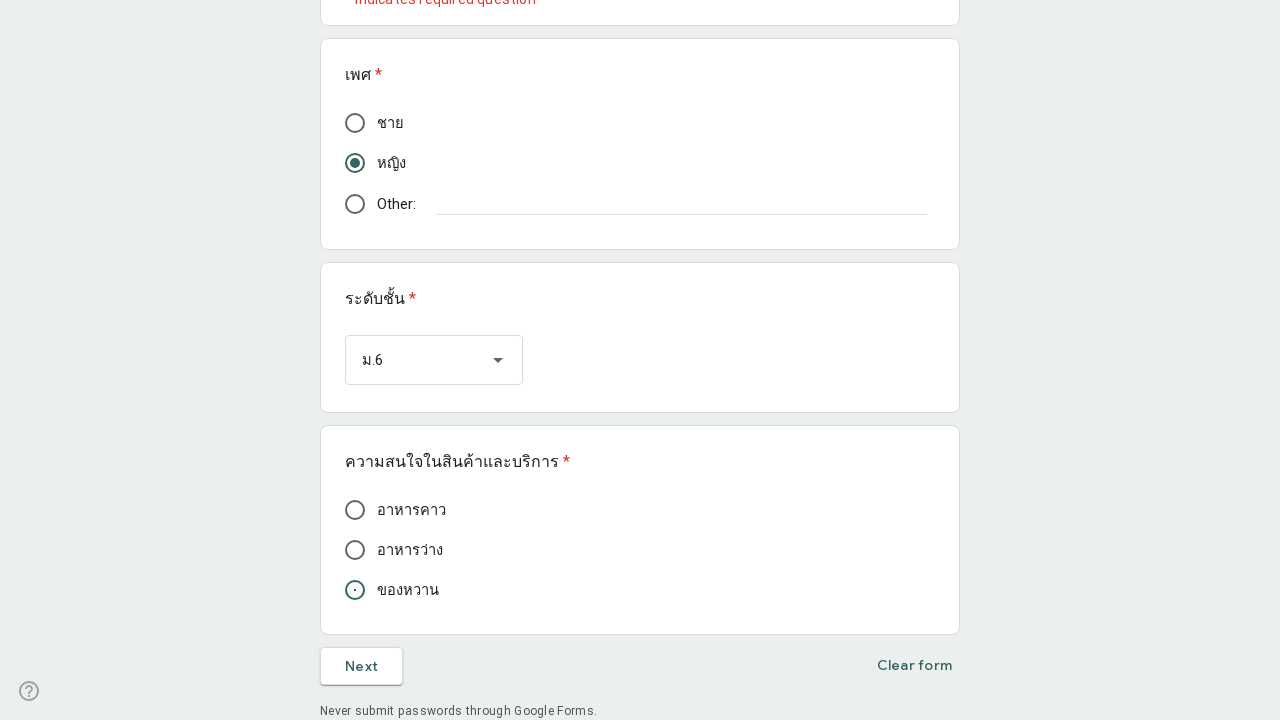

Clicked next button to proceed to next page at (362, 666) on [jsname="OCpkoe"]
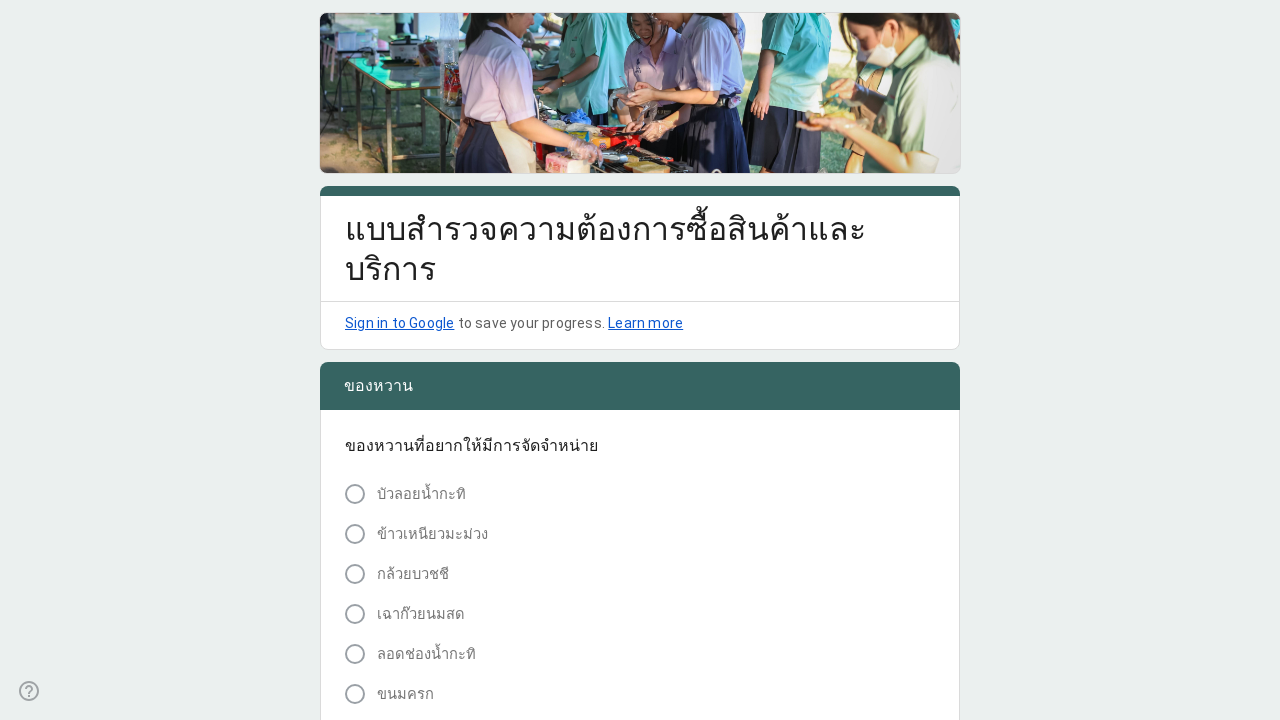

Waited 150ms for next page to load
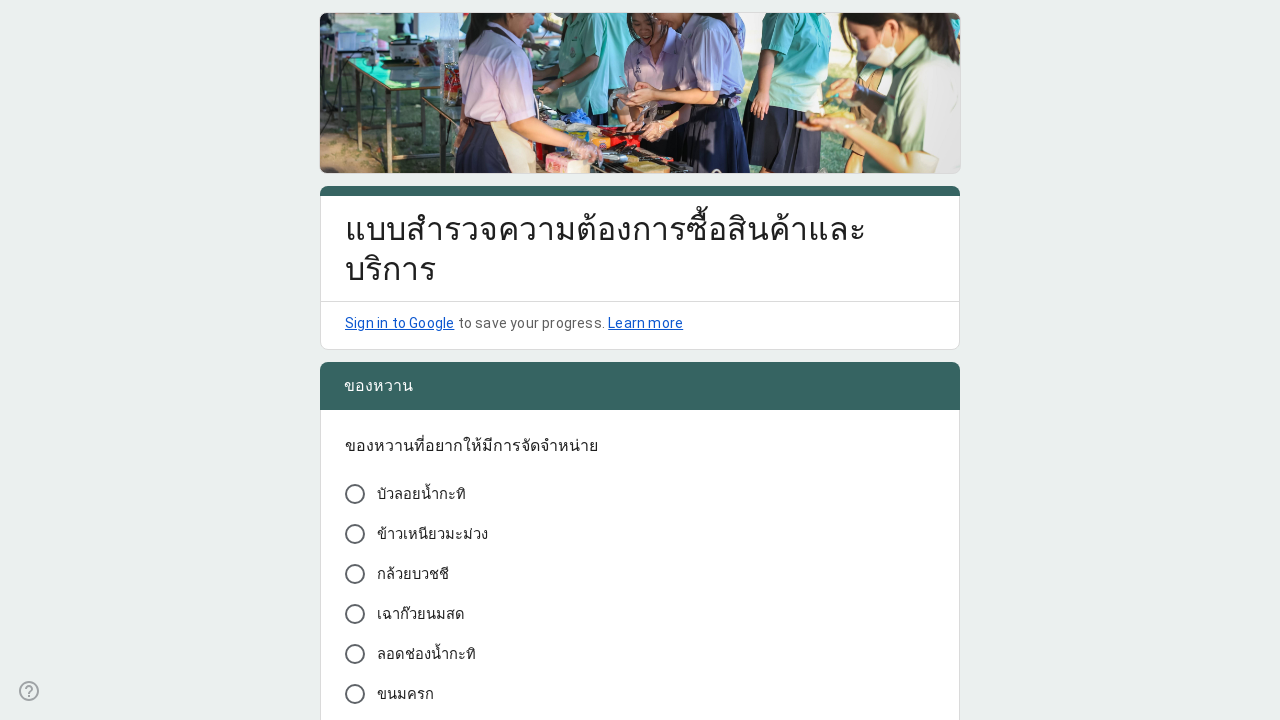

Form questions loaded on current page
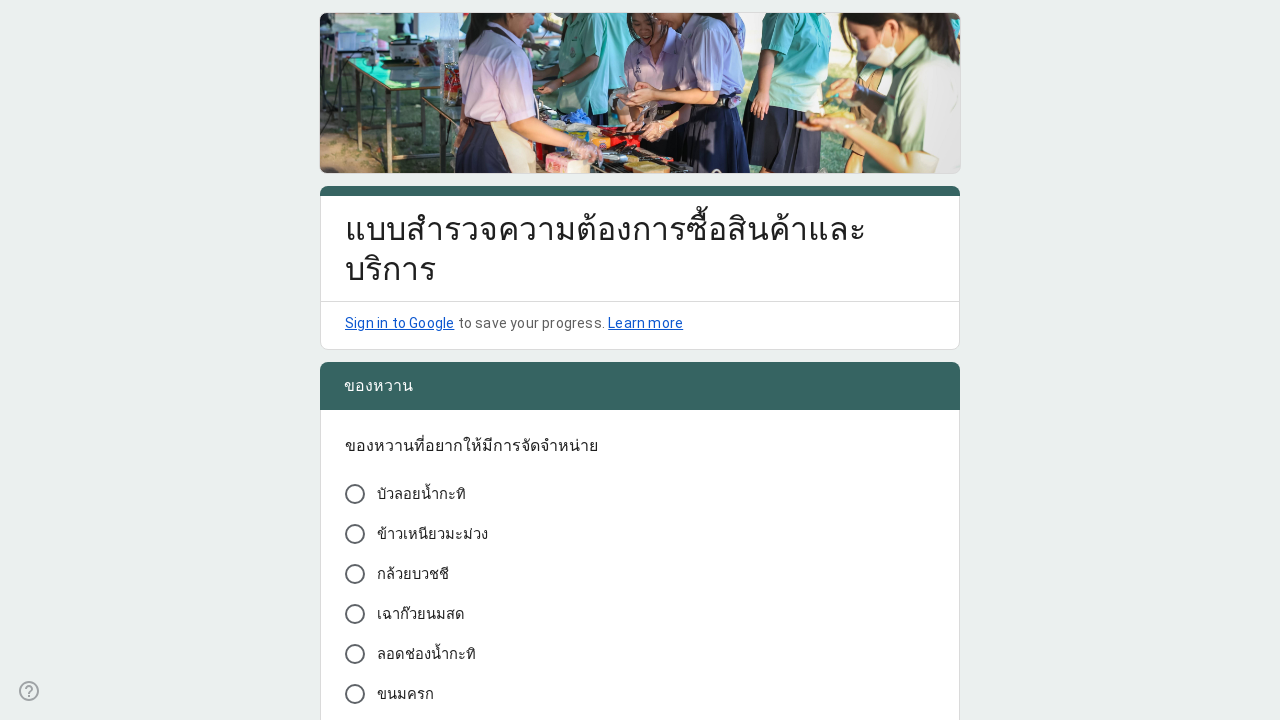

Found 10 questions on current page
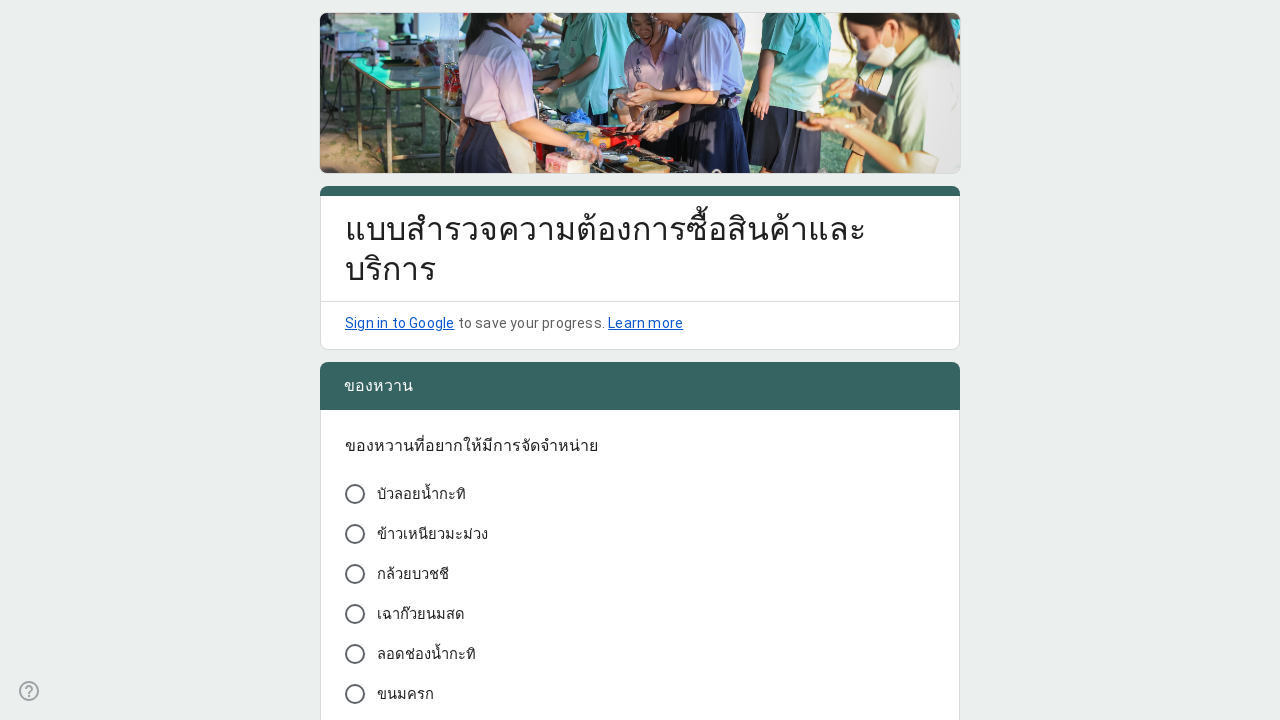

Selected a radio button option at (355, 494) on [role="listitem"] >> nth=1 >> [role="radio"] >> nth=0
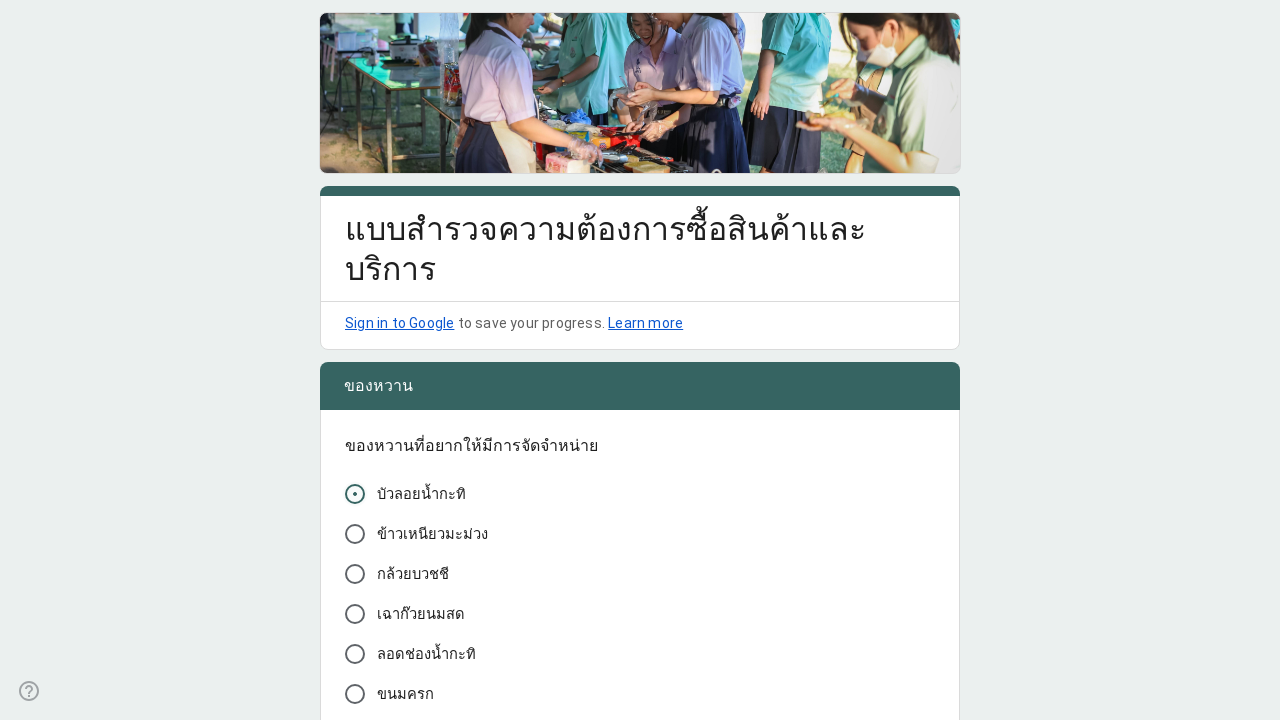

Selected a radio button option at (355, 360) on [role="listitem"] >> nth=2 >> [role="radio"] >> nth=1
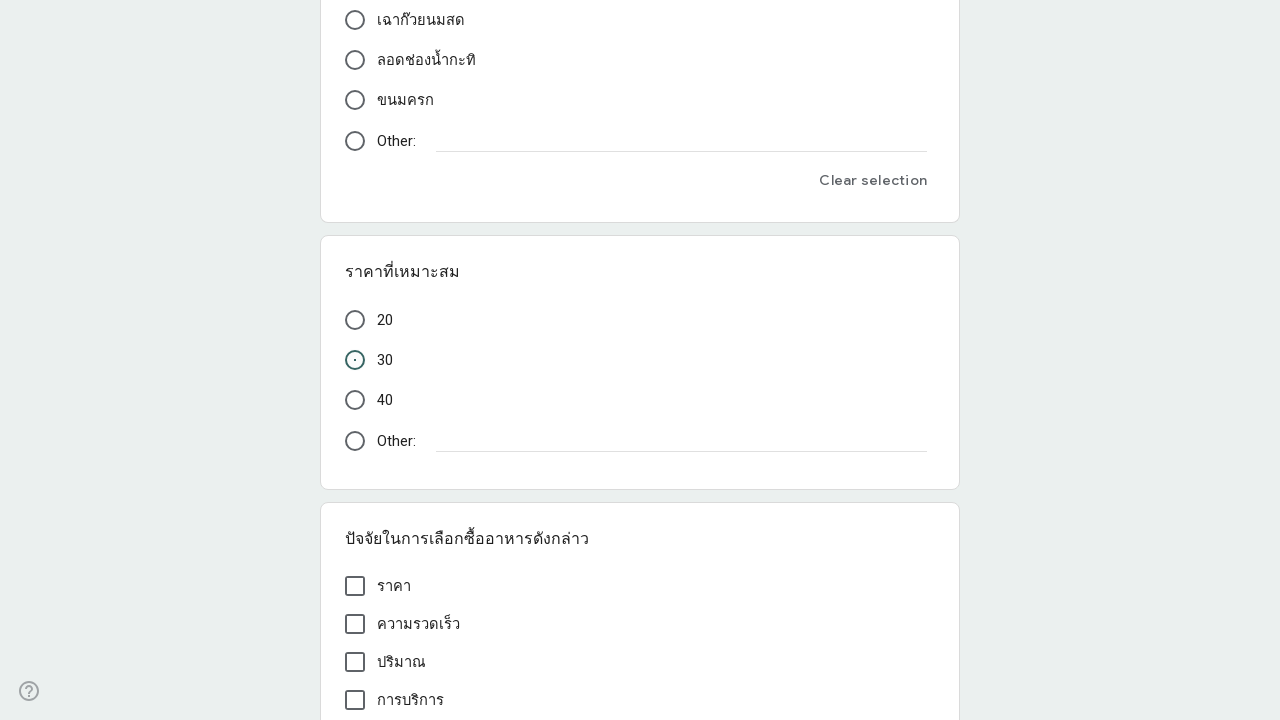

Selected a checkbox option at (355, 695) on [role="listitem"] >> nth=3 >> [role="checkbox"] >> nth=2
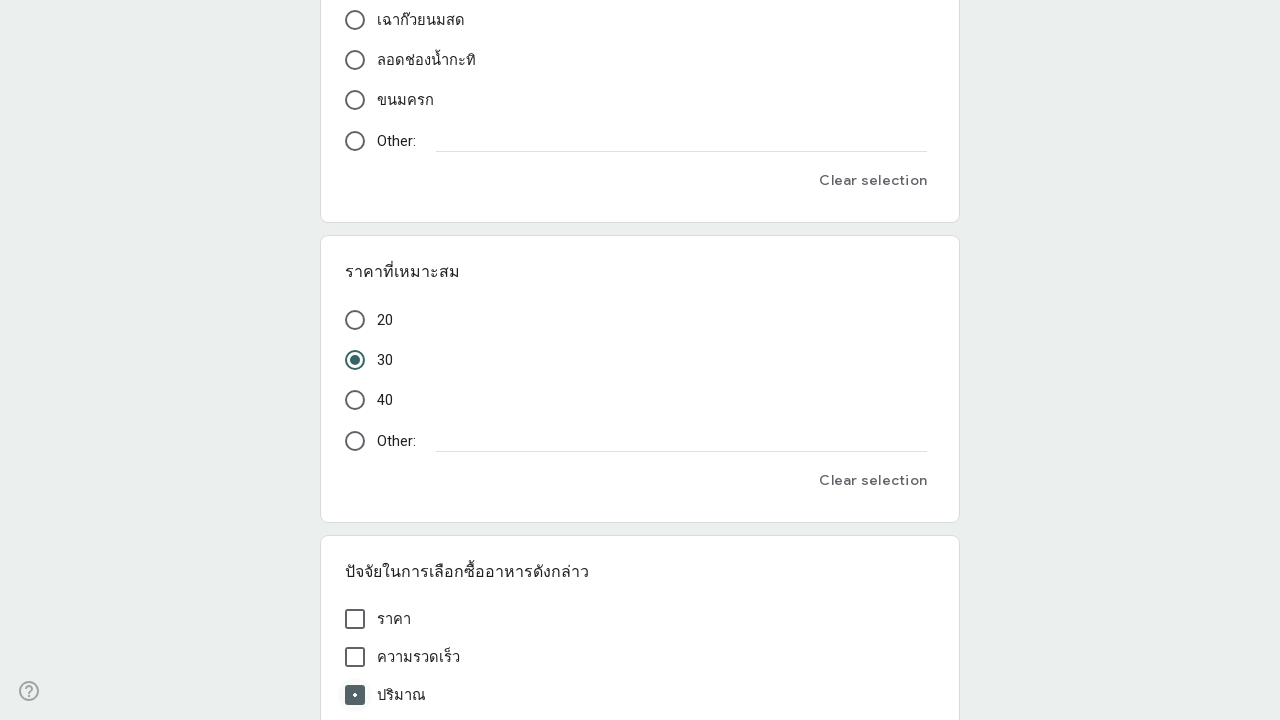

Waited 100ms for checkbox selection to register
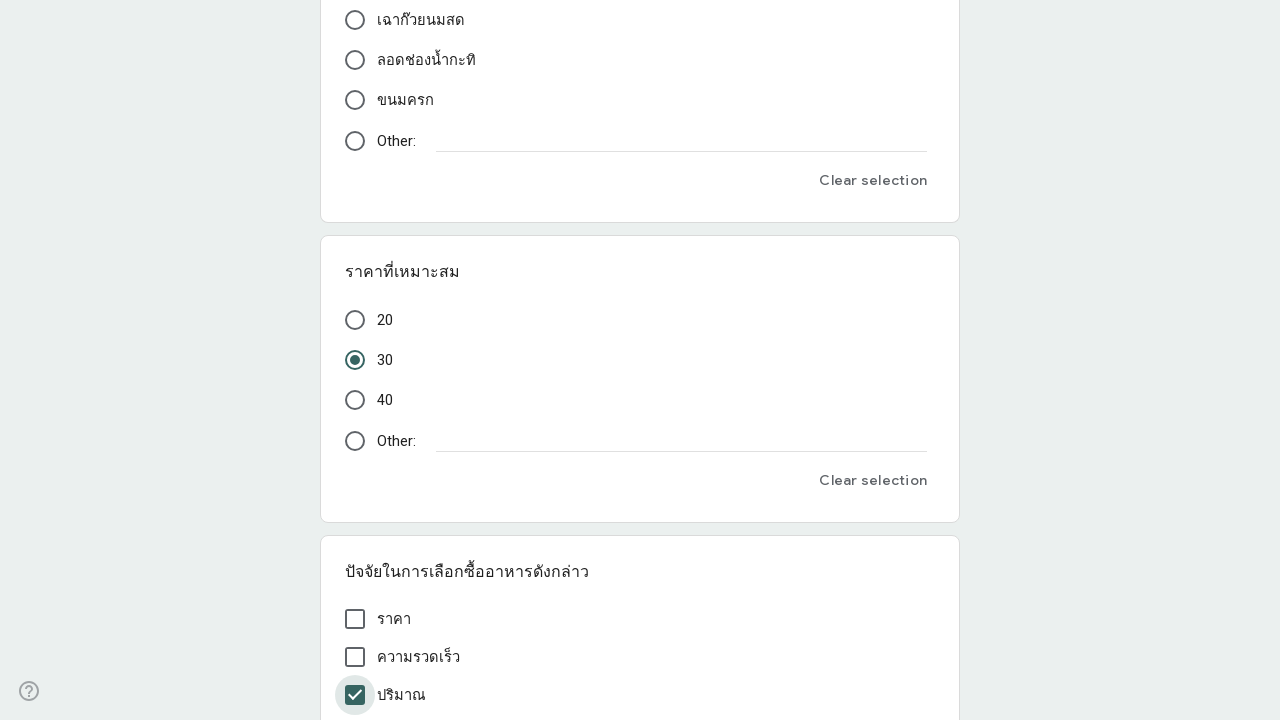

Selected a checkbox option at (355, 389) on [role="listitem"] >> nth=3 >> [role="checkbox"] >> nth=3
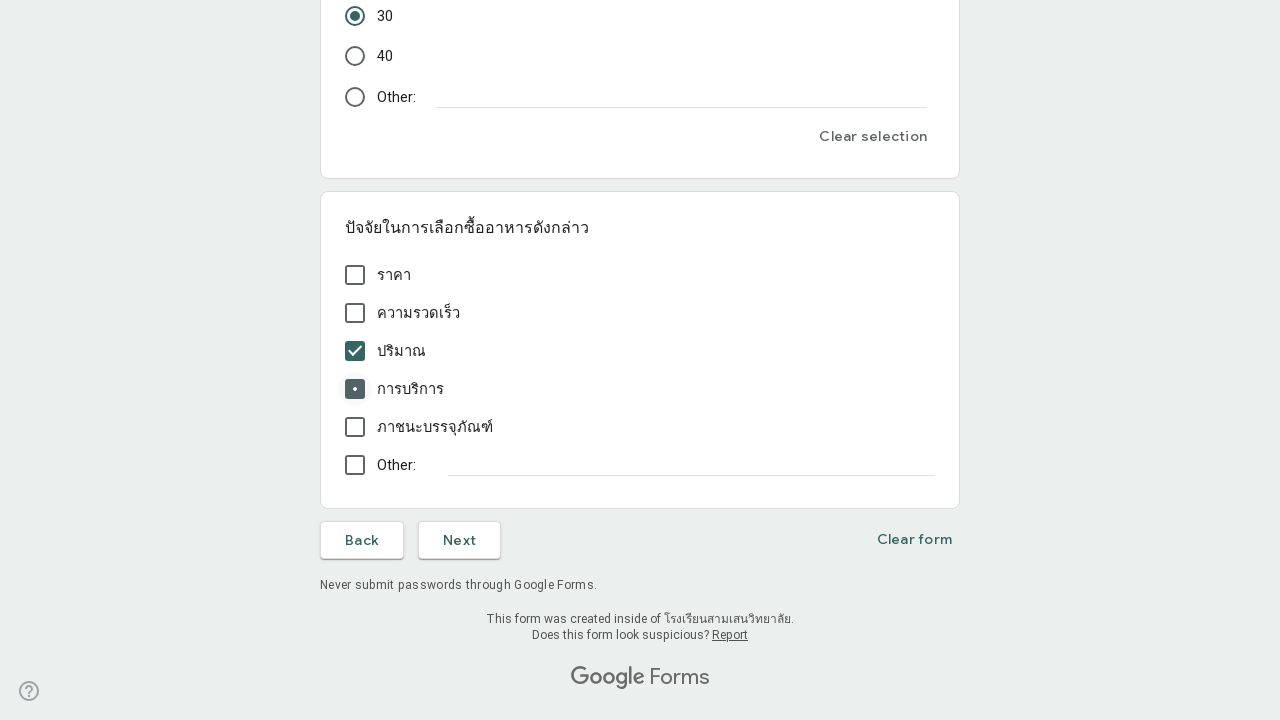

Waited 100ms for checkbox selection to register
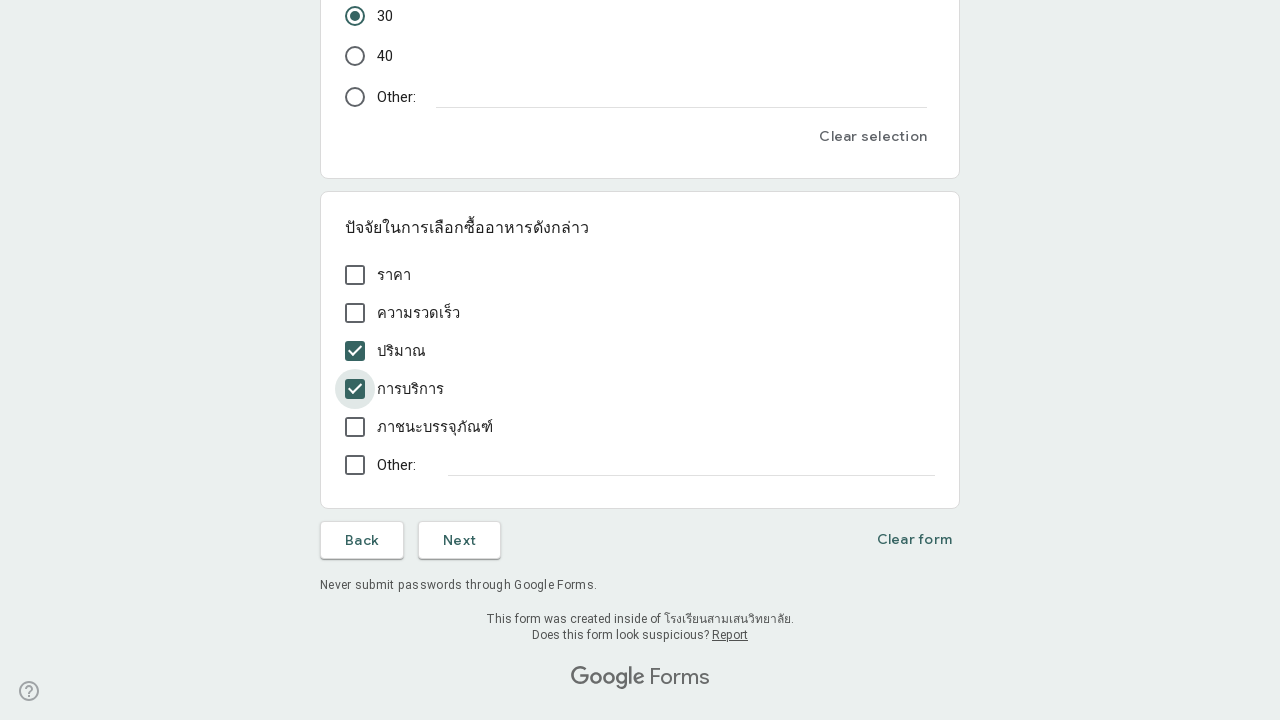

Selected a checkbox option at (355, 275) on [role="listitem"] >> nth=4 >> [role="checkbox"] >> nth=0
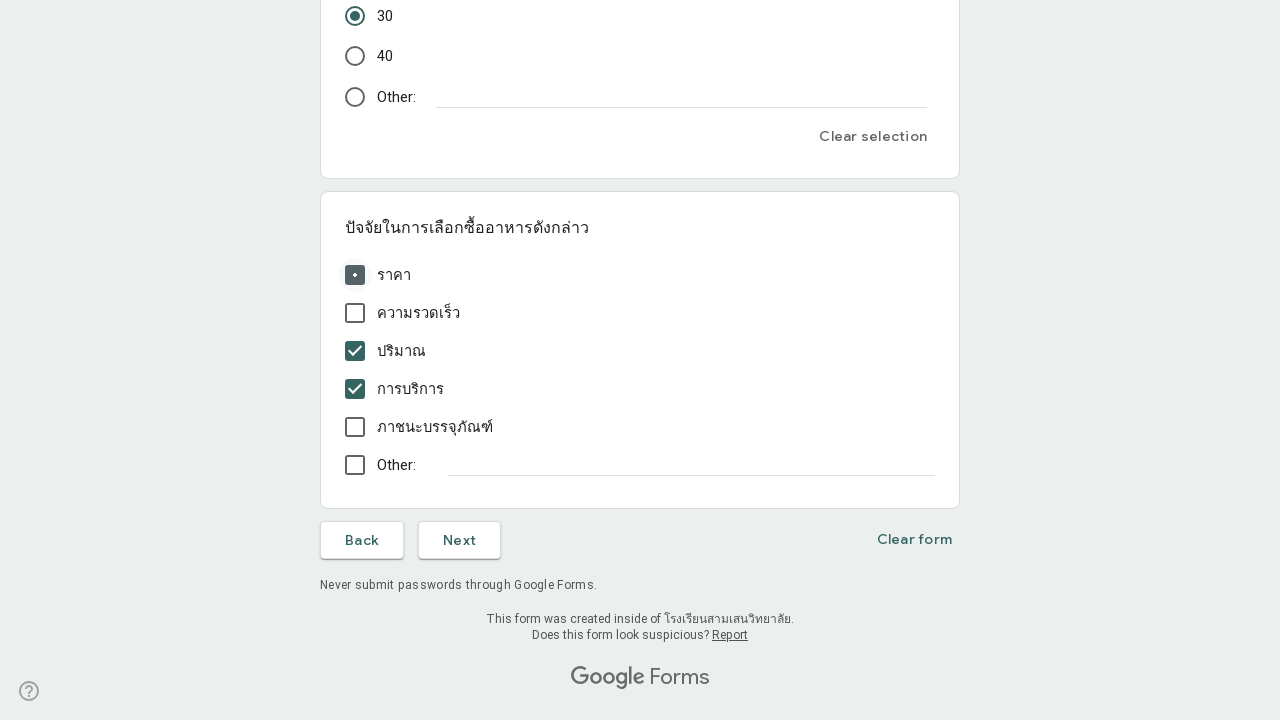

Waited 100ms for checkbox selection to register
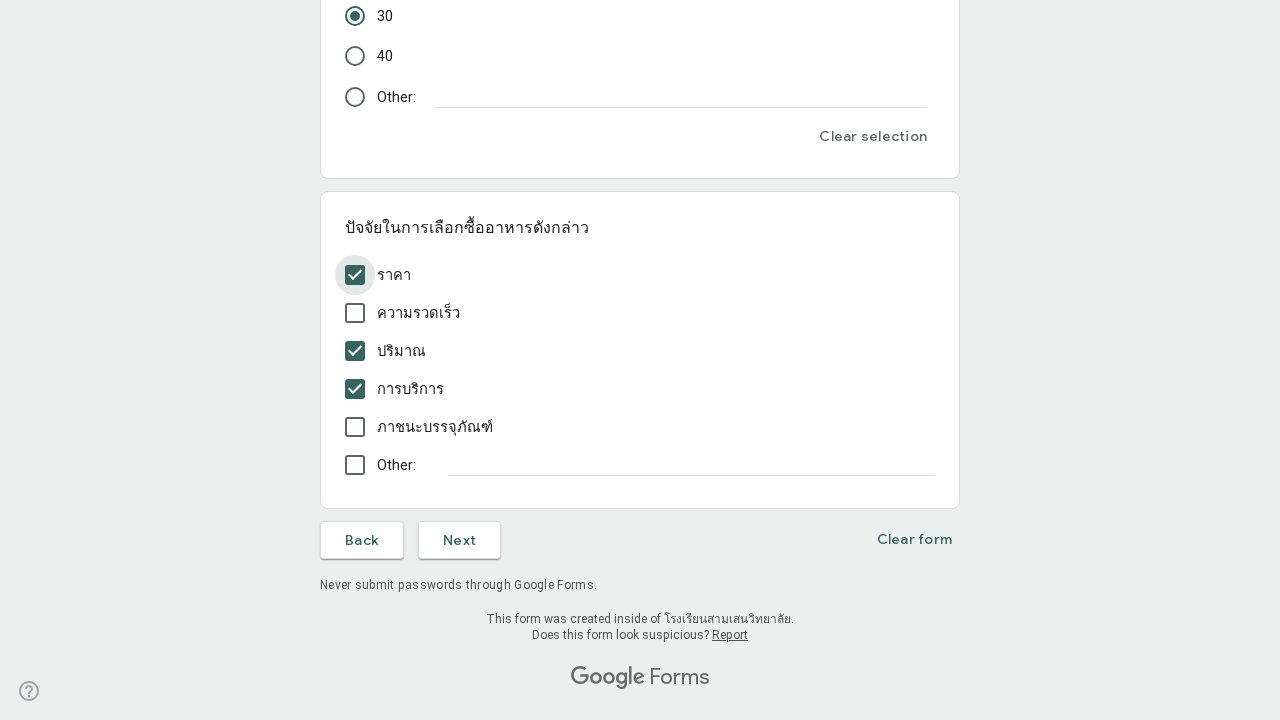

Selected a checkbox option at (355, 313) on [role="listitem"] >> nth=5 >> [role="checkbox"] >> nth=0
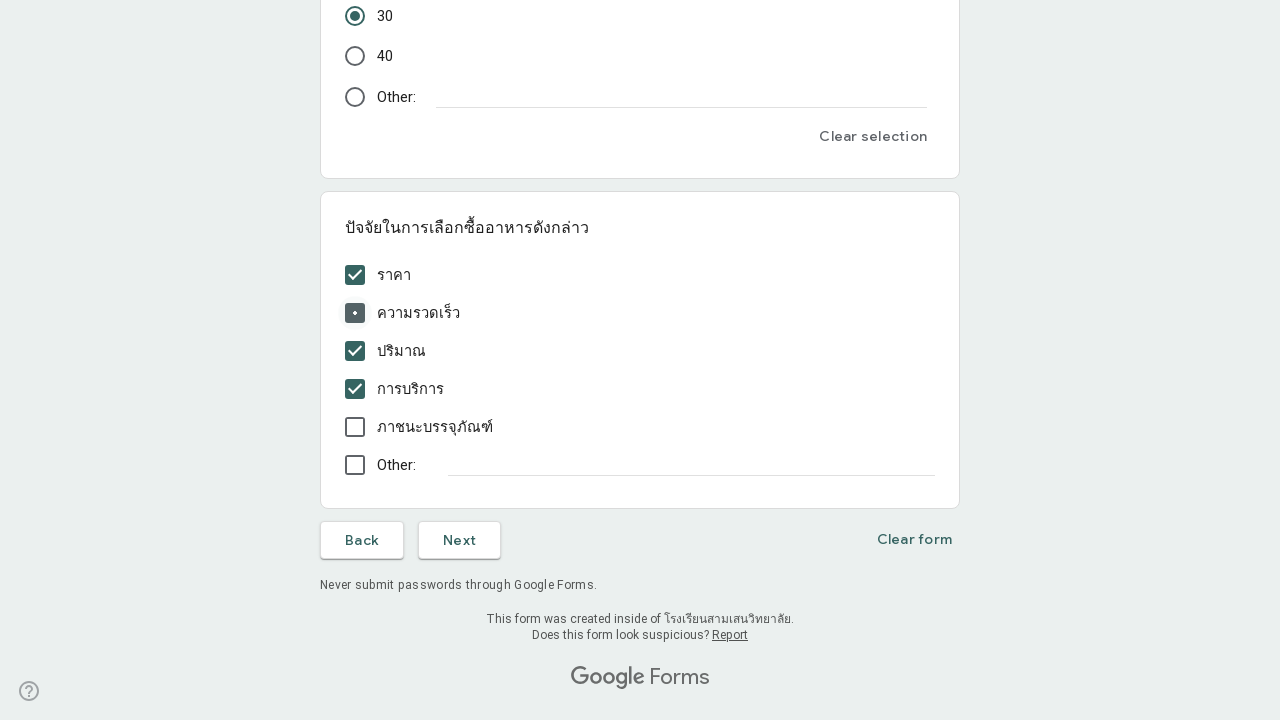

Waited 100ms for checkbox selection to register
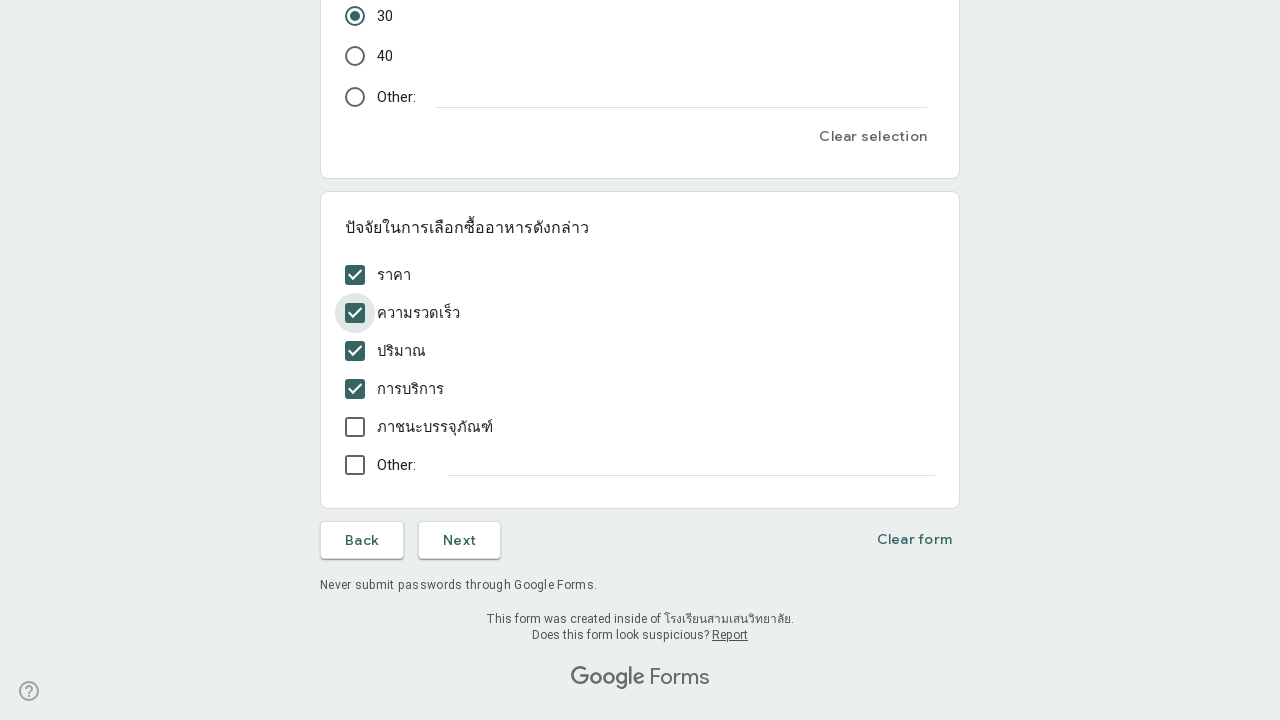

Selected a checkbox option at (355, 351) on [role="listitem"] >> nth=6 >> [role="checkbox"] >> nth=0
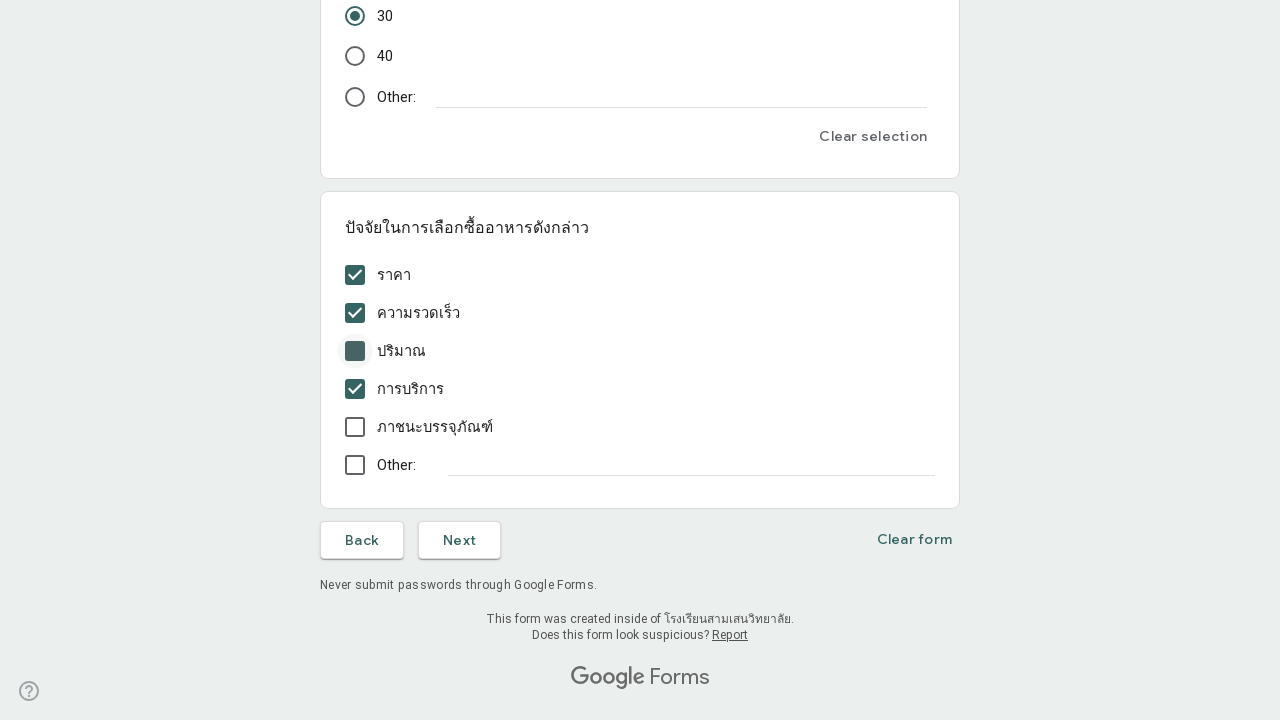

Waited 100ms for checkbox selection to register
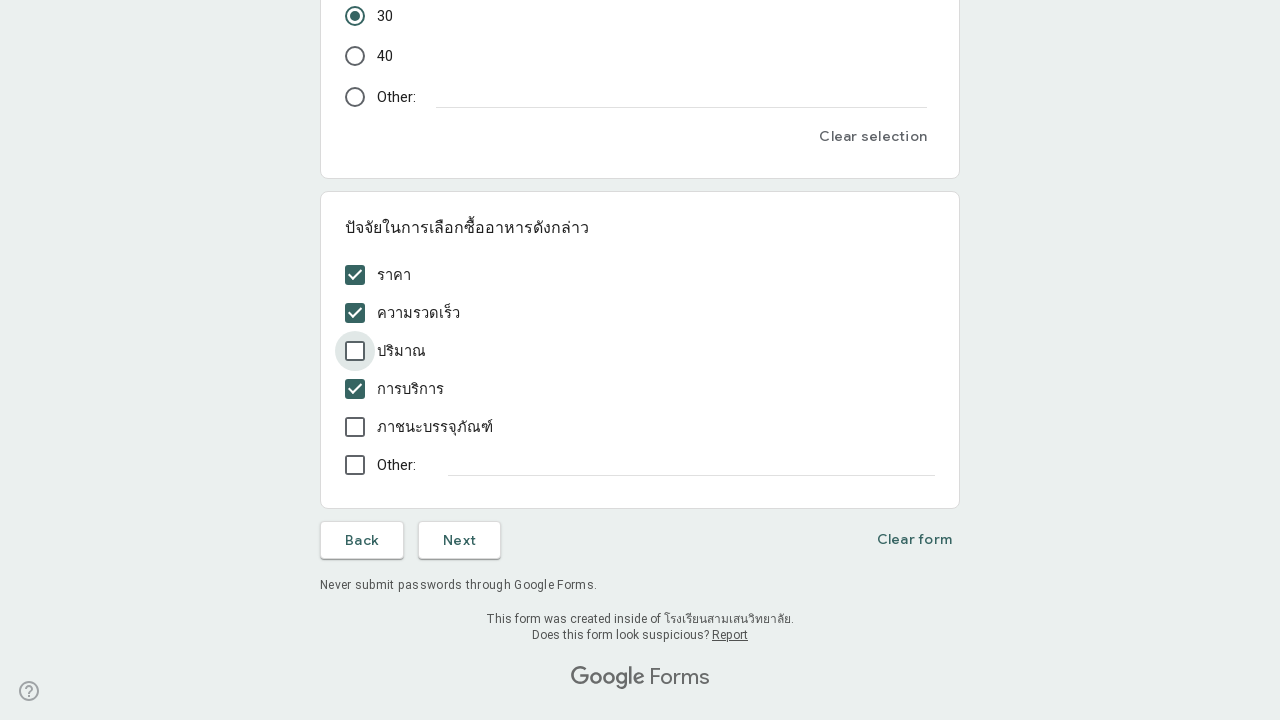

Selected a checkbox option at (355, 389) on [role="listitem"] >> nth=7 >> [role="checkbox"] >> nth=0
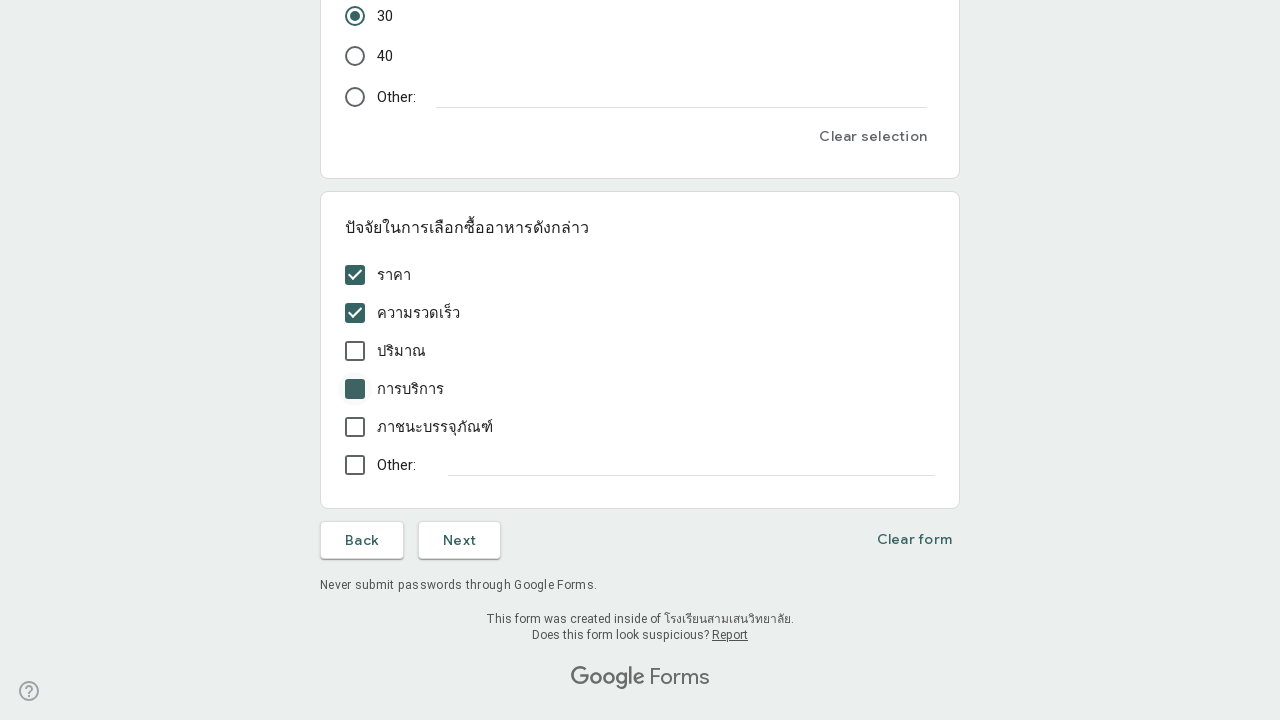

Waited 100ms for checkbox selection to register
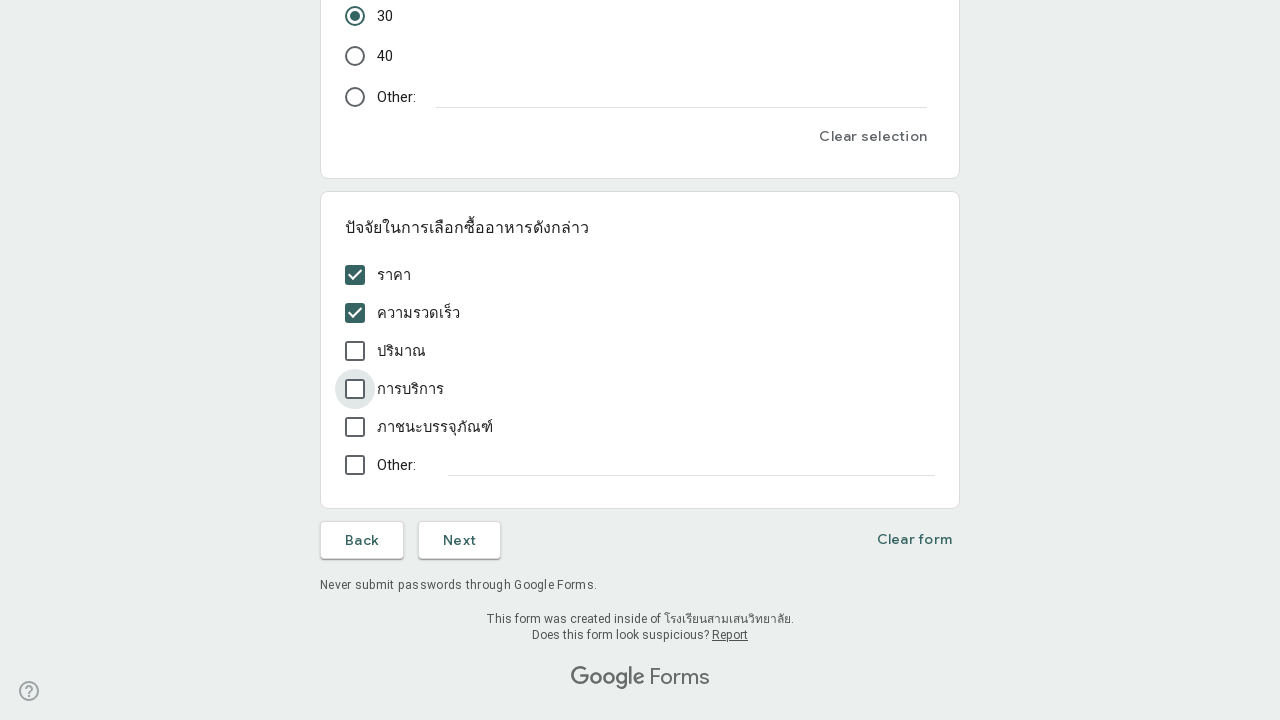

Selected a checkbox option at (355, 427) on [role="listitem"] >> nth=8 >> [role="checkbox"] >> nth=0
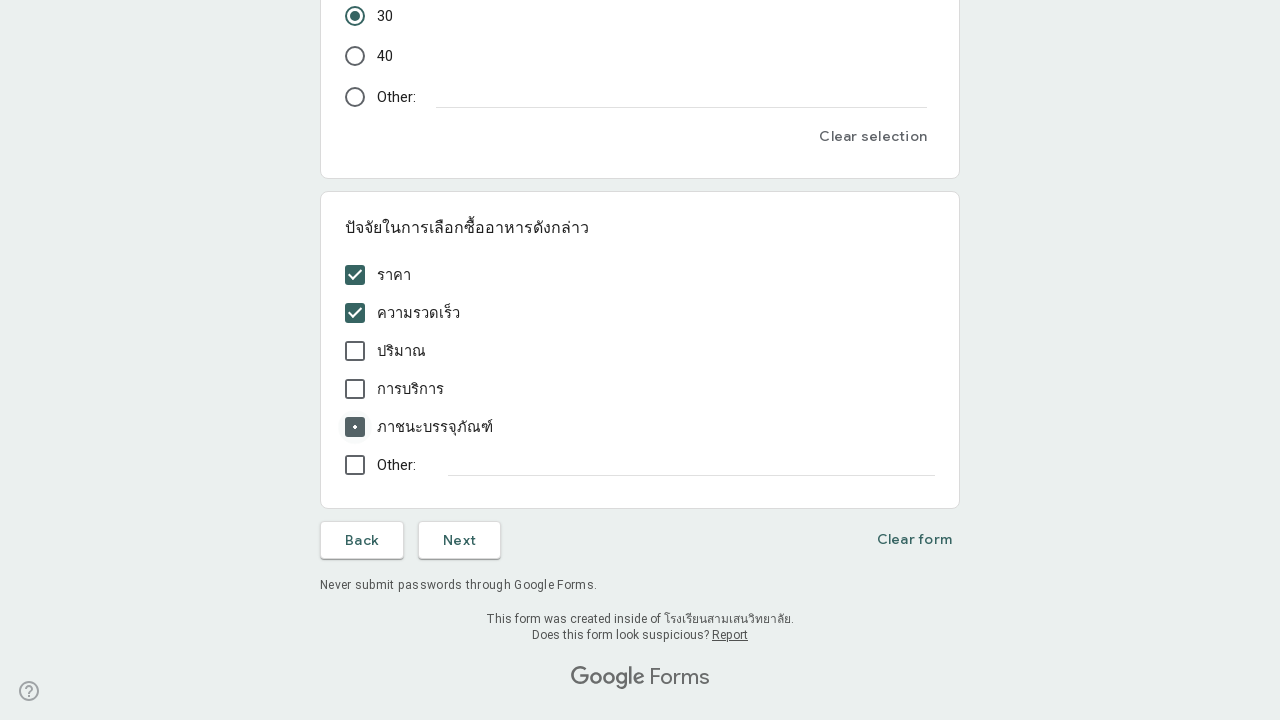

Waited 100ms for checkbox selection to register
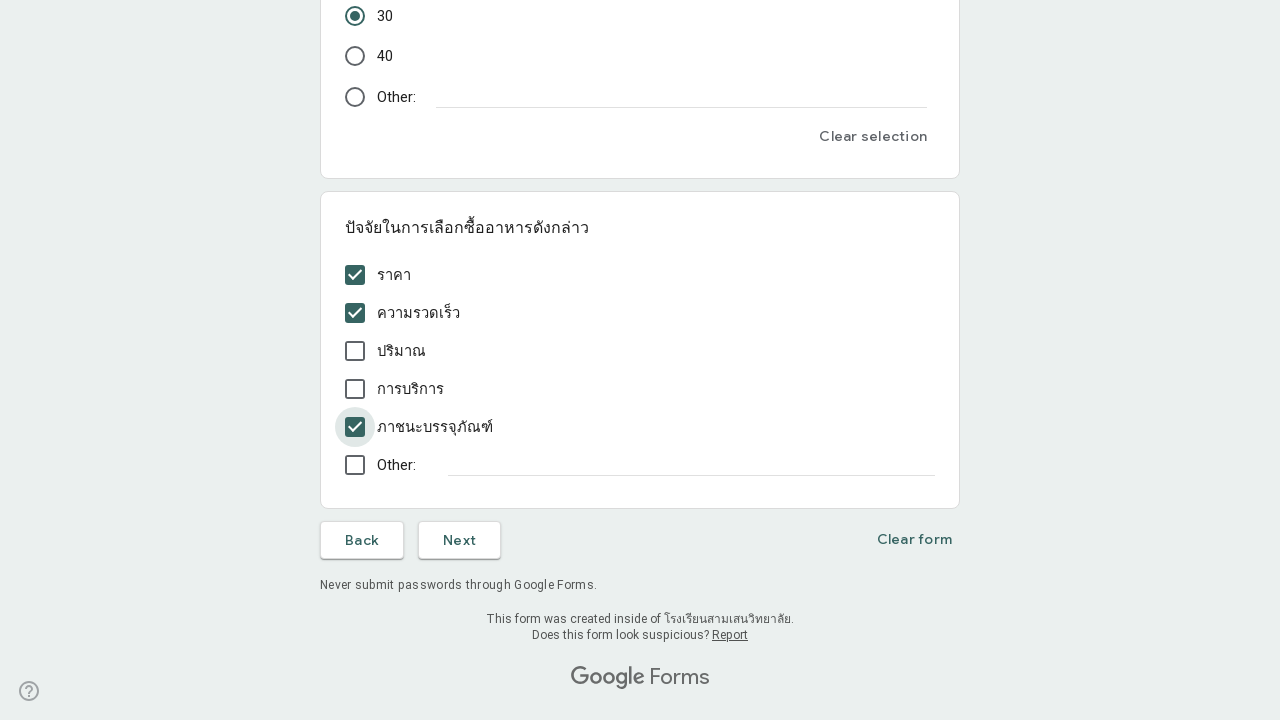

Clicked next button to proceed to next page at (460, 540) on [jsname="OCpkoe"]
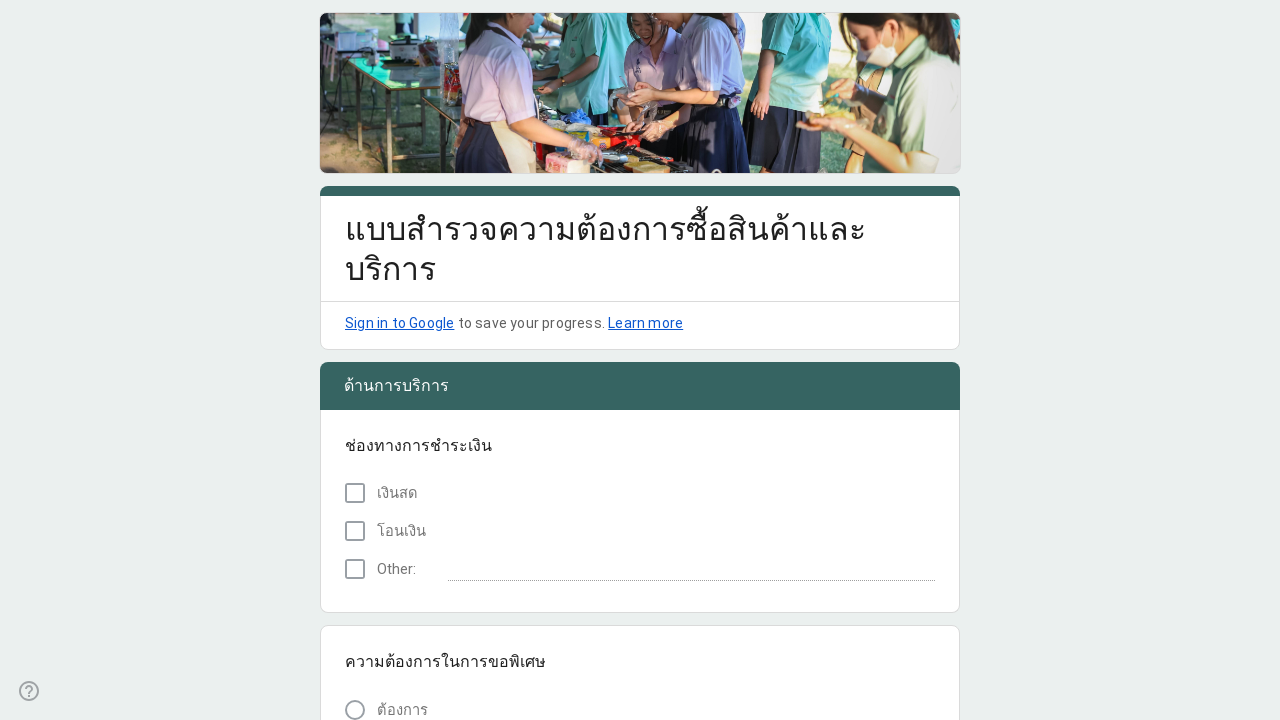

Waited 150ms for next page to load
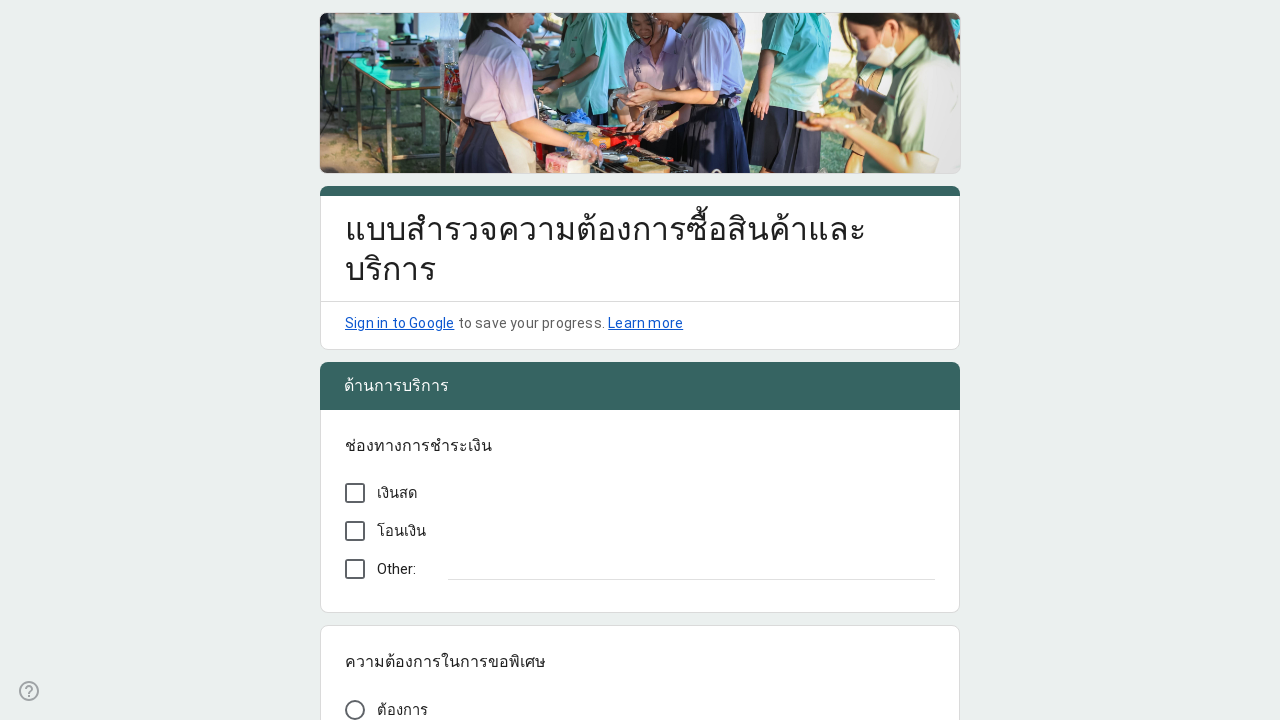

Form questions loaded on current page
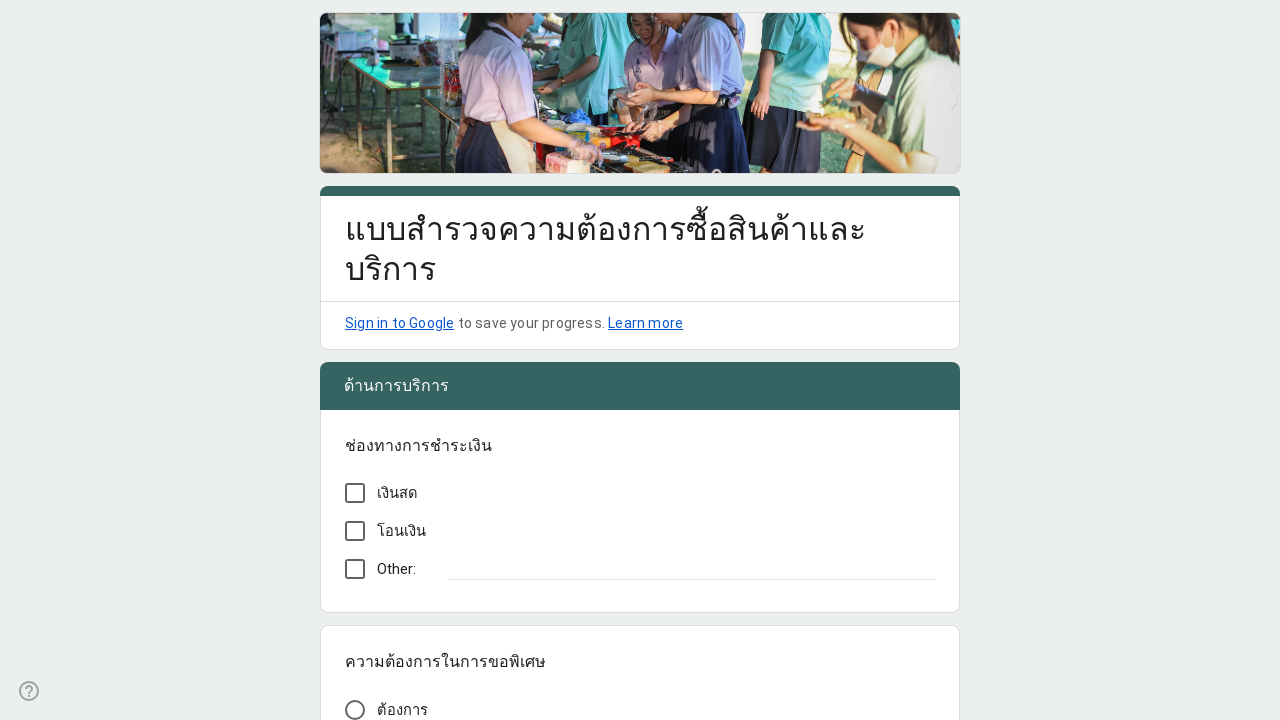

Found 8 questions on current page
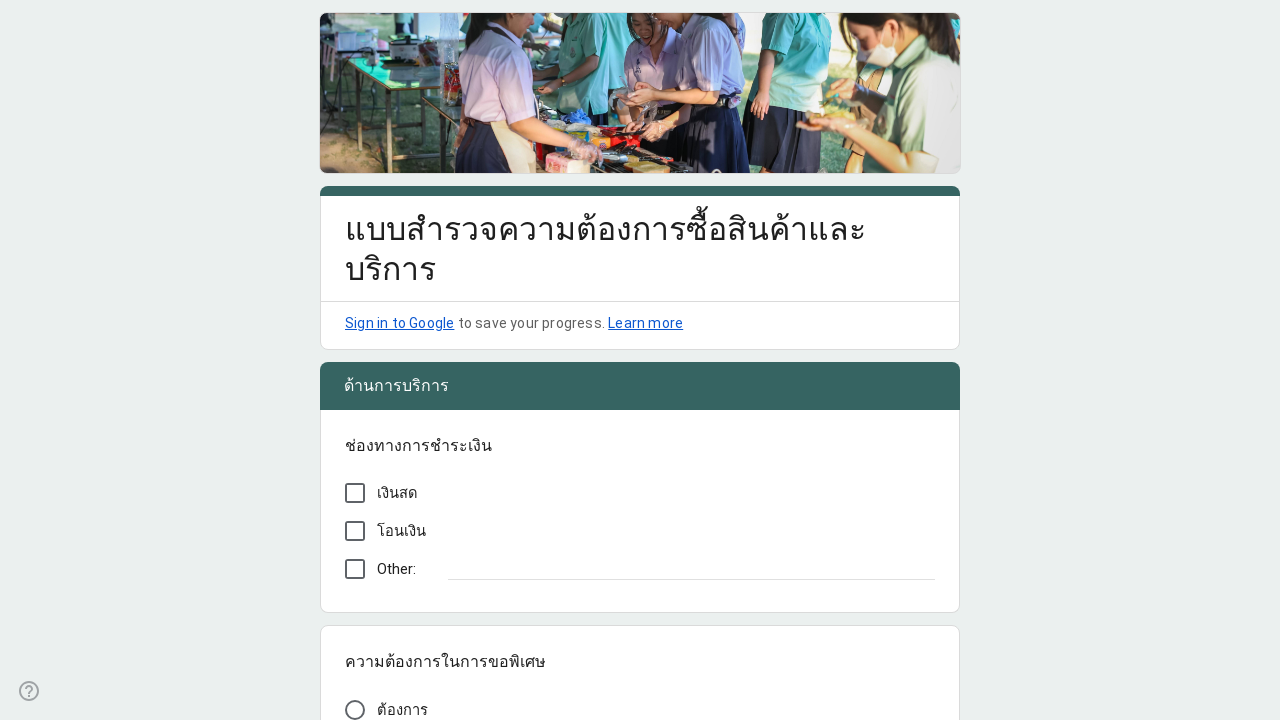

Selected a checkbox option at (355, 493) on [role="listitem"] >> nth=1 >> [role="checkbox"] >> nth=0
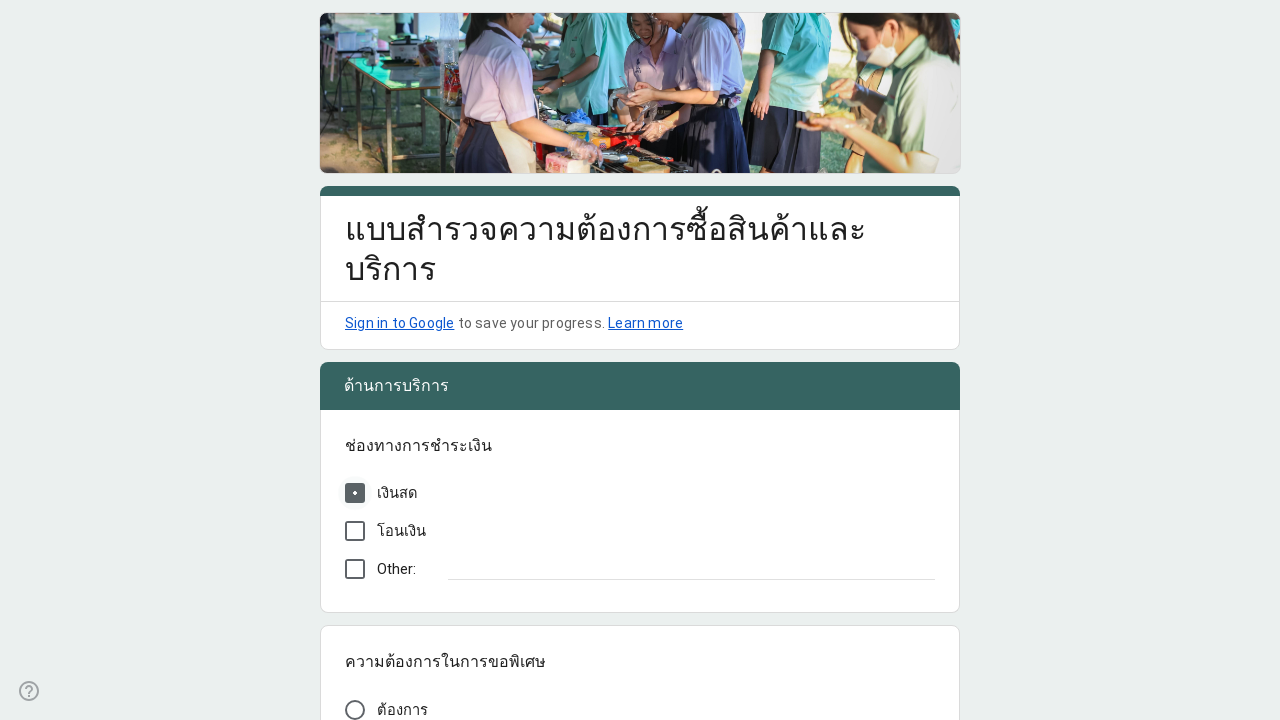

Waited 100ms for checkbox selection to register
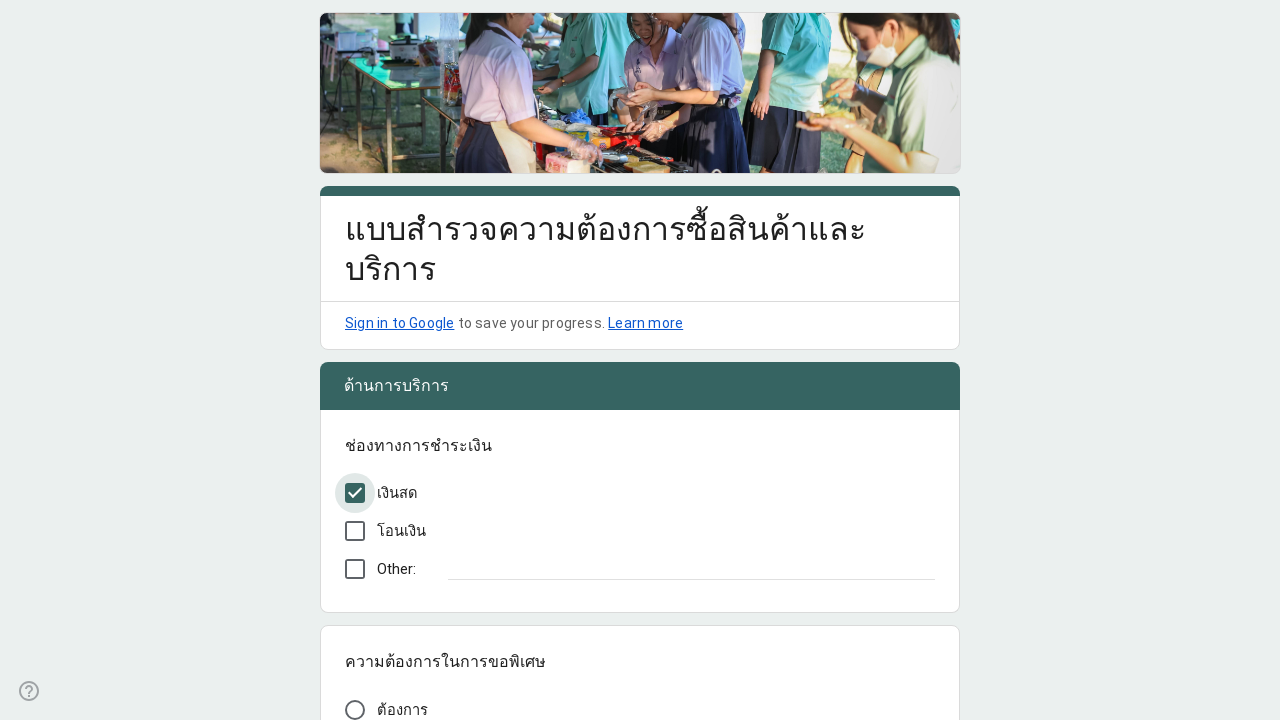

Selected a checkbox option at (355, 493) on [role="listitem"] >> nth=2 >> [role="checkbox"] >> nth=0
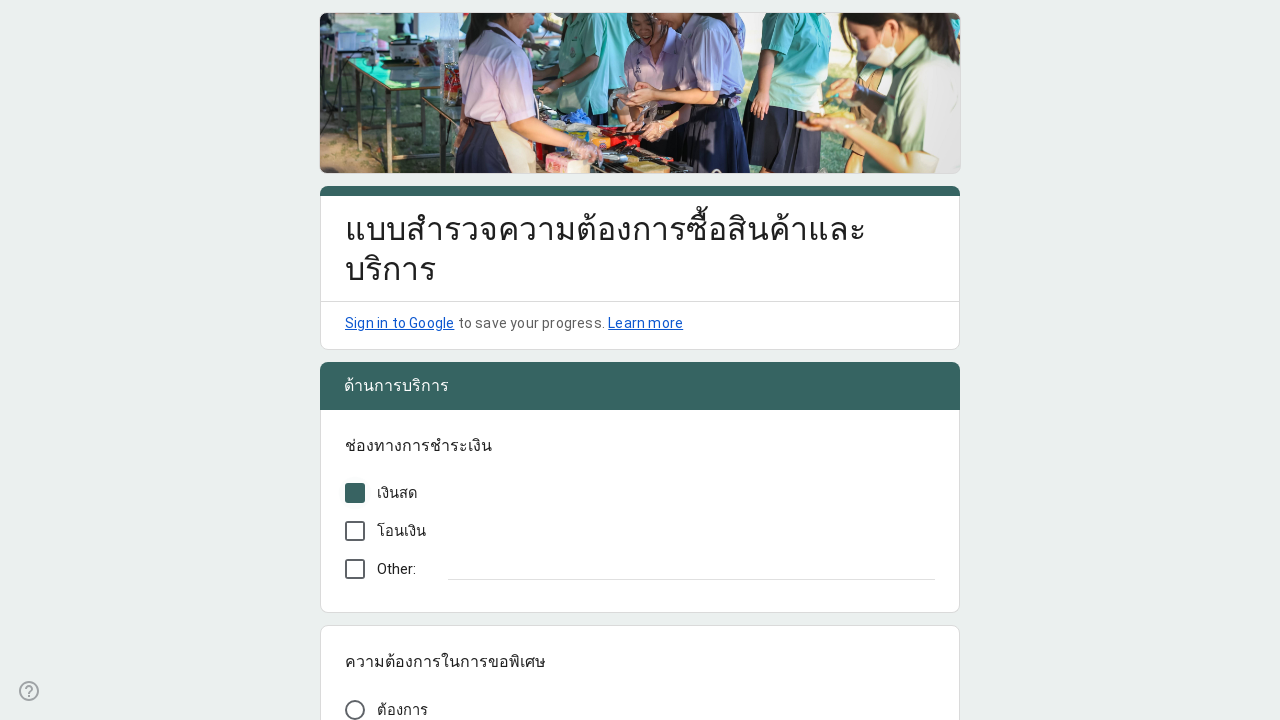

Waited 100ms for checkbox selection to register
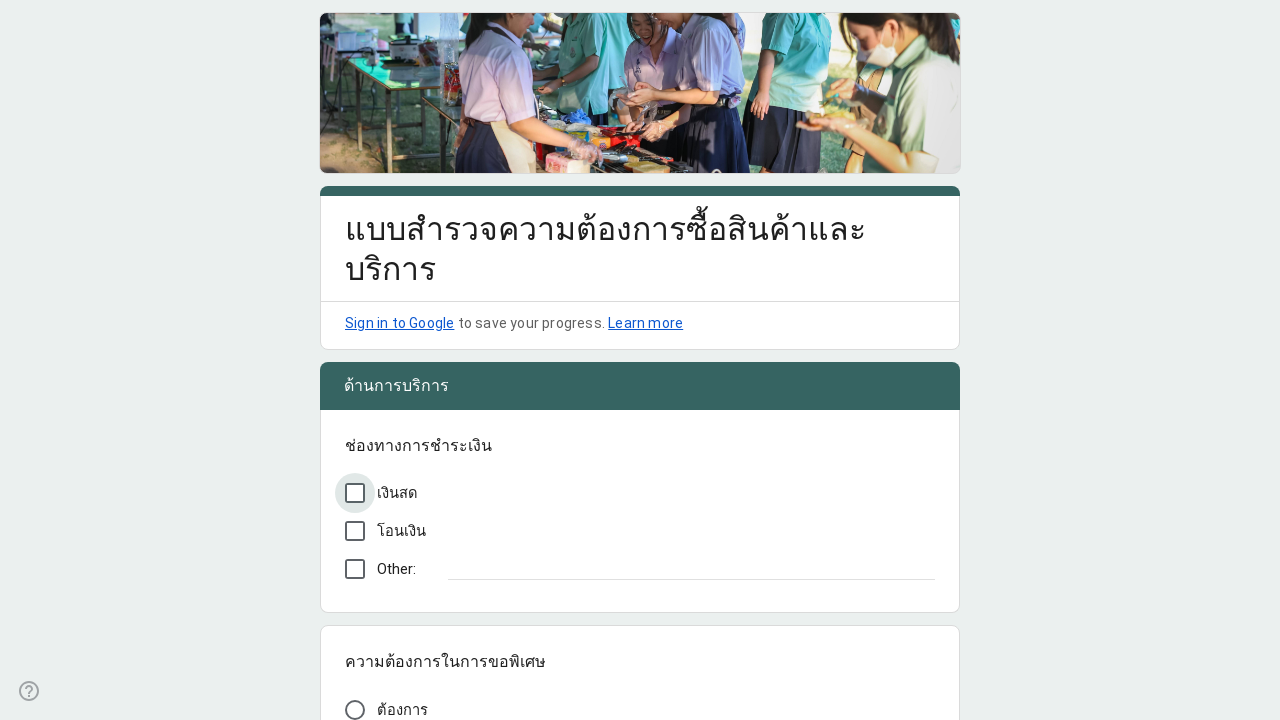

Selected a checkbox option at (355, 531) on [role="listitem"] >> nth=3 >> [role="checkbox"] >> nth=0
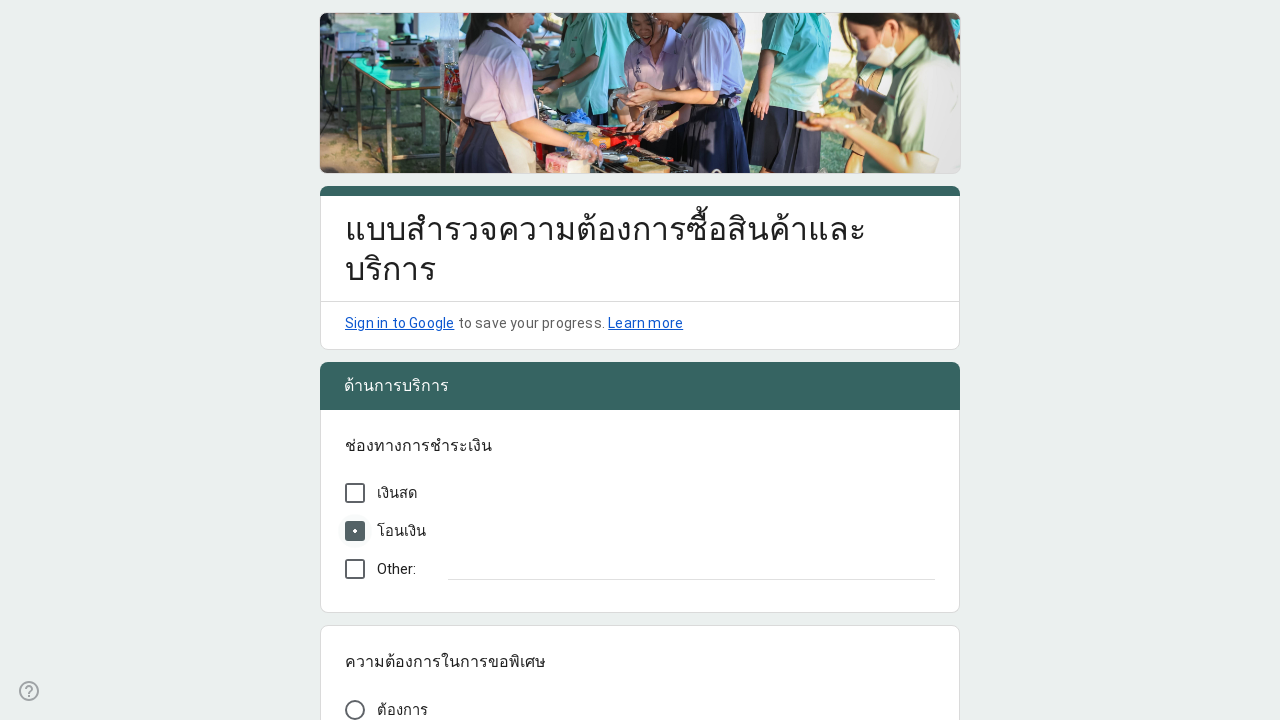

Waited 100ms for checkbox selection to register
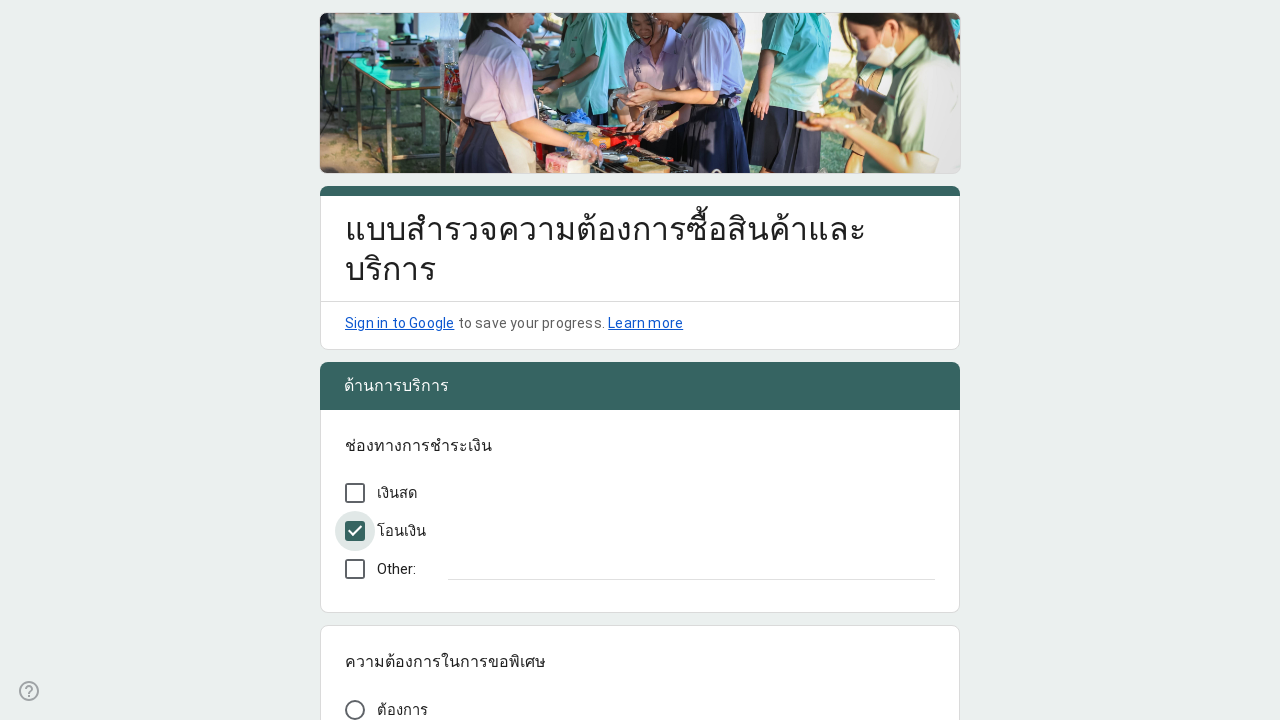

Selected a radio button option at (355, 360) on [role="listitem"] >> nth=5 >> [role="radio"] >> nth=1
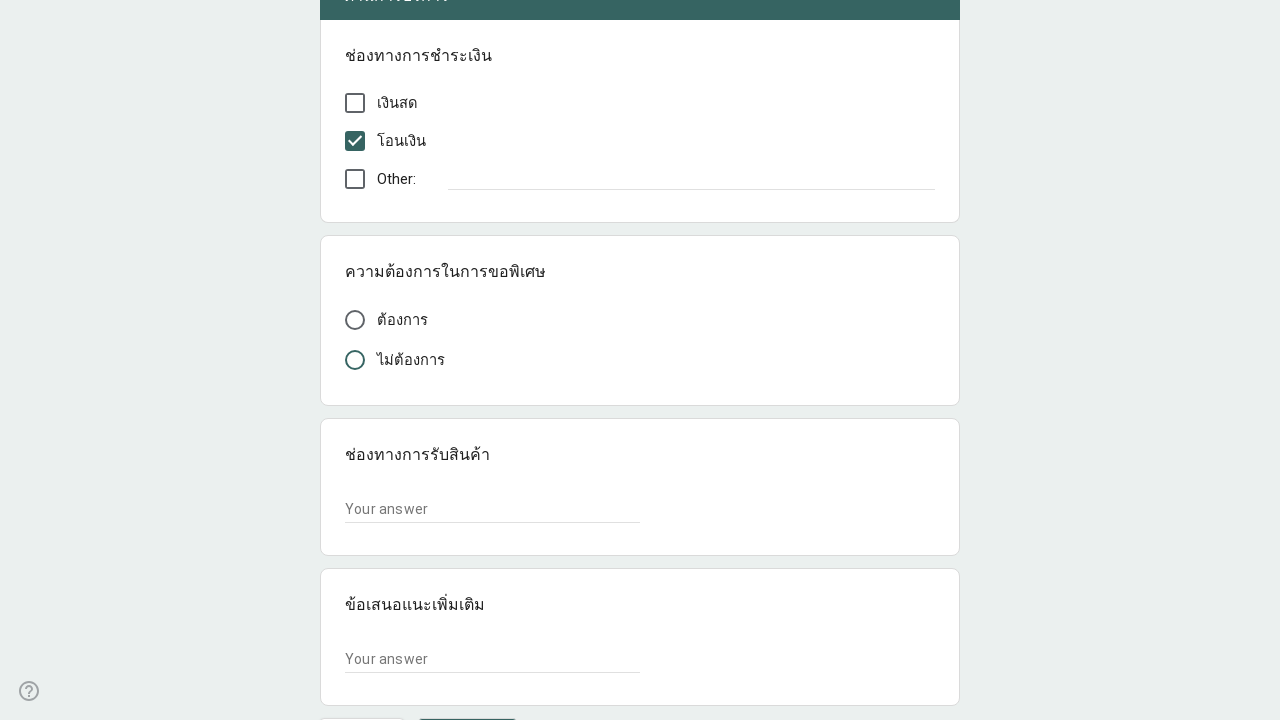

Filled text field with 'Sample response text' on [role="listitem"] >> nth=6 >> [type="text"]
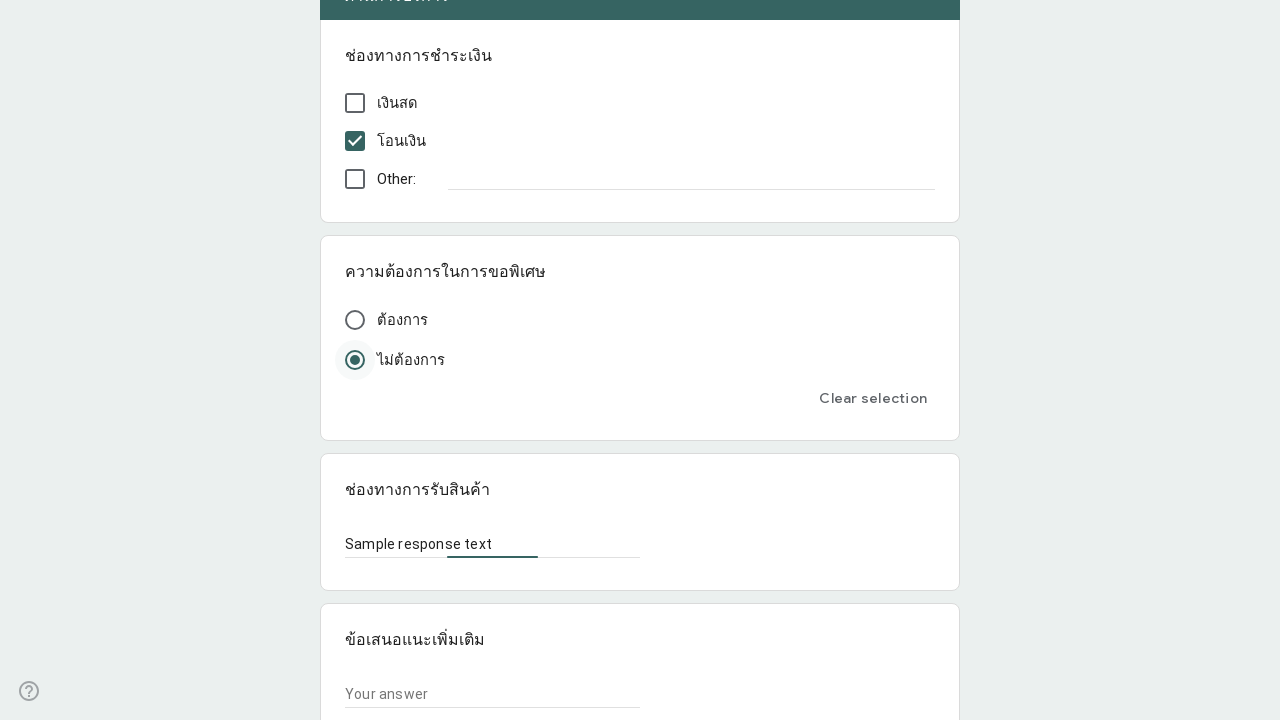

Filled text field with 'Sample response text' on [role="listitem"] >> nth=7 >> [type="text"]
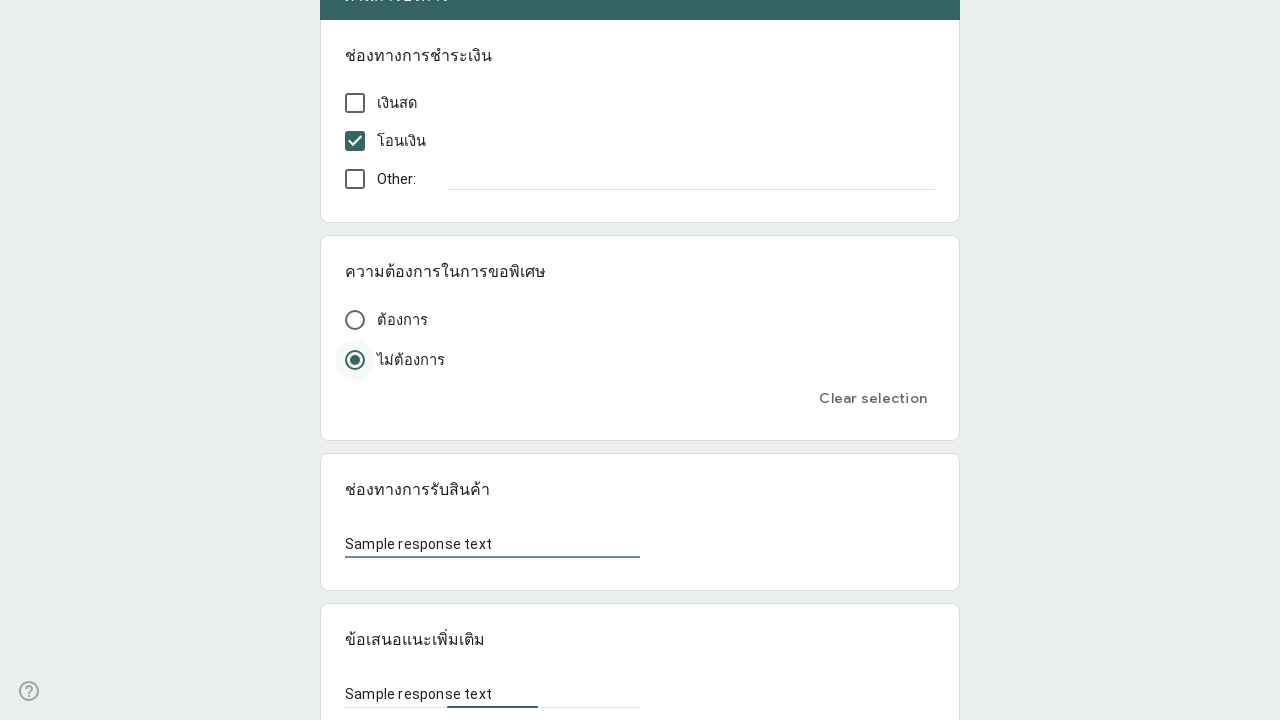

Reached end of form - submit button found, stopping before submission
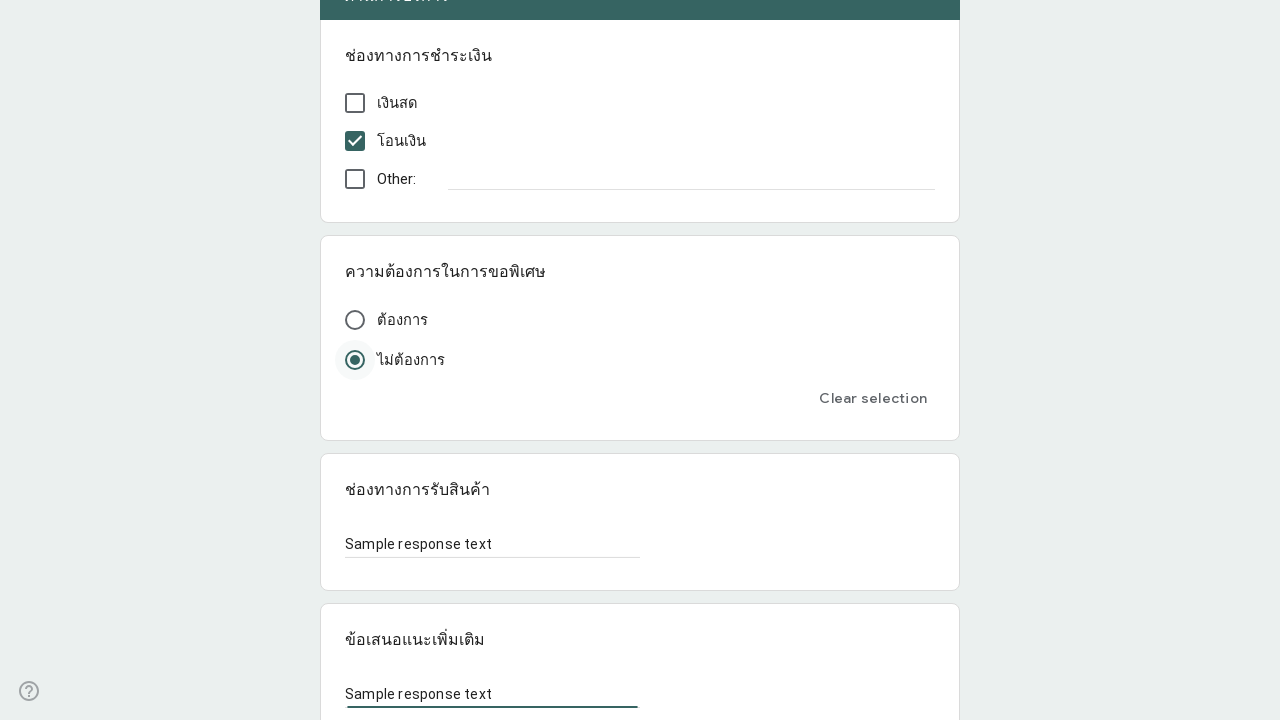

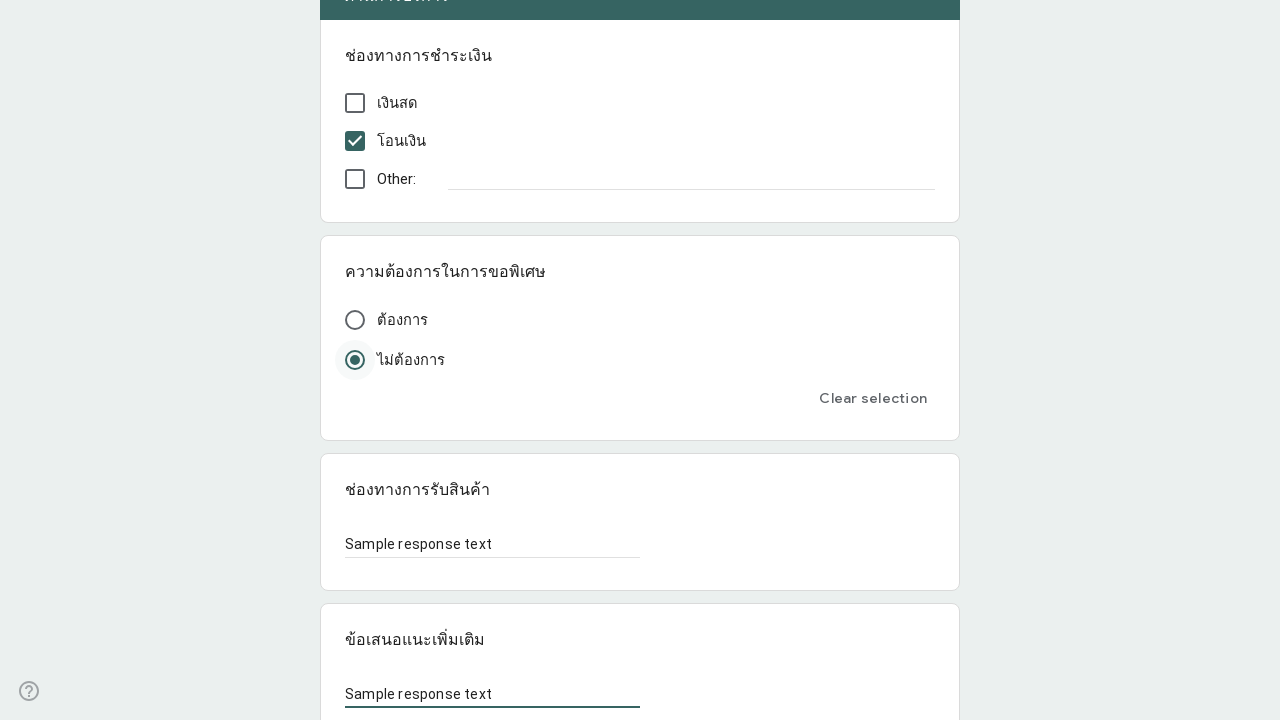